Completes the Wizard101 Spells trivia quiz by answering 12 questions and clicking through to see results

Starting URL: https://www.wizard101.com/quiz/trivia/game/wizard101-spells-trivia

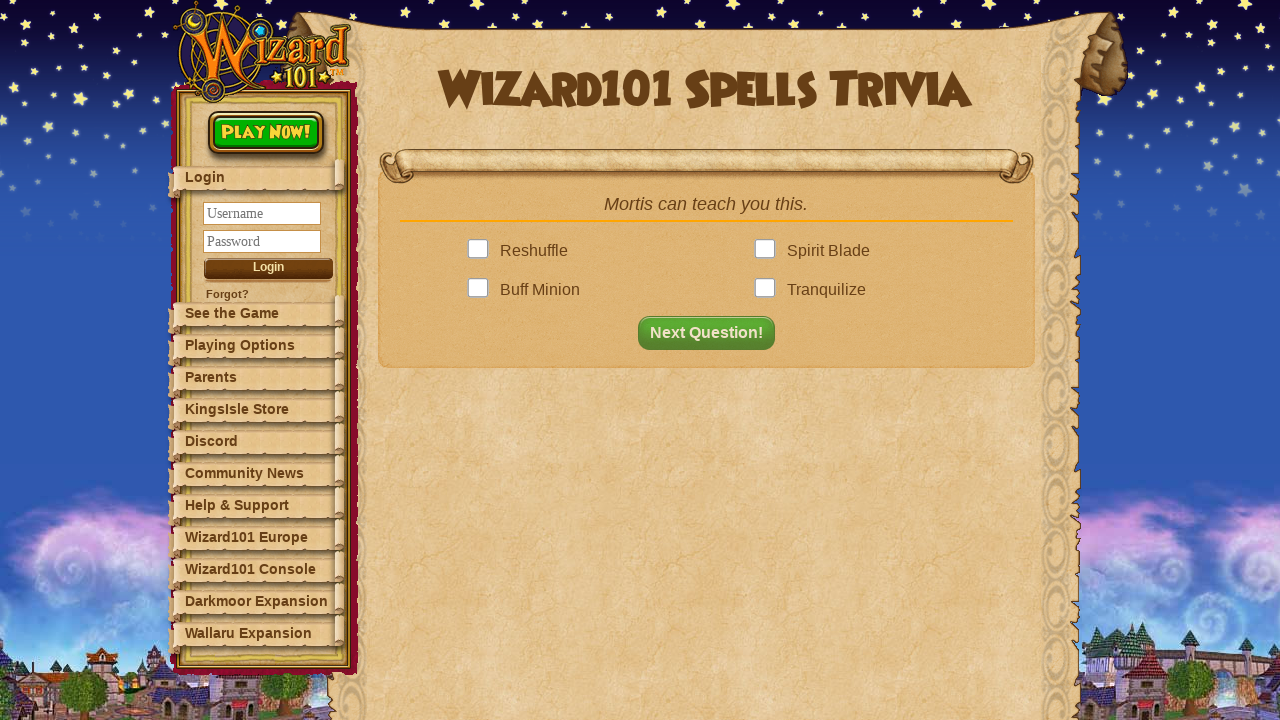

Retrieved current question text
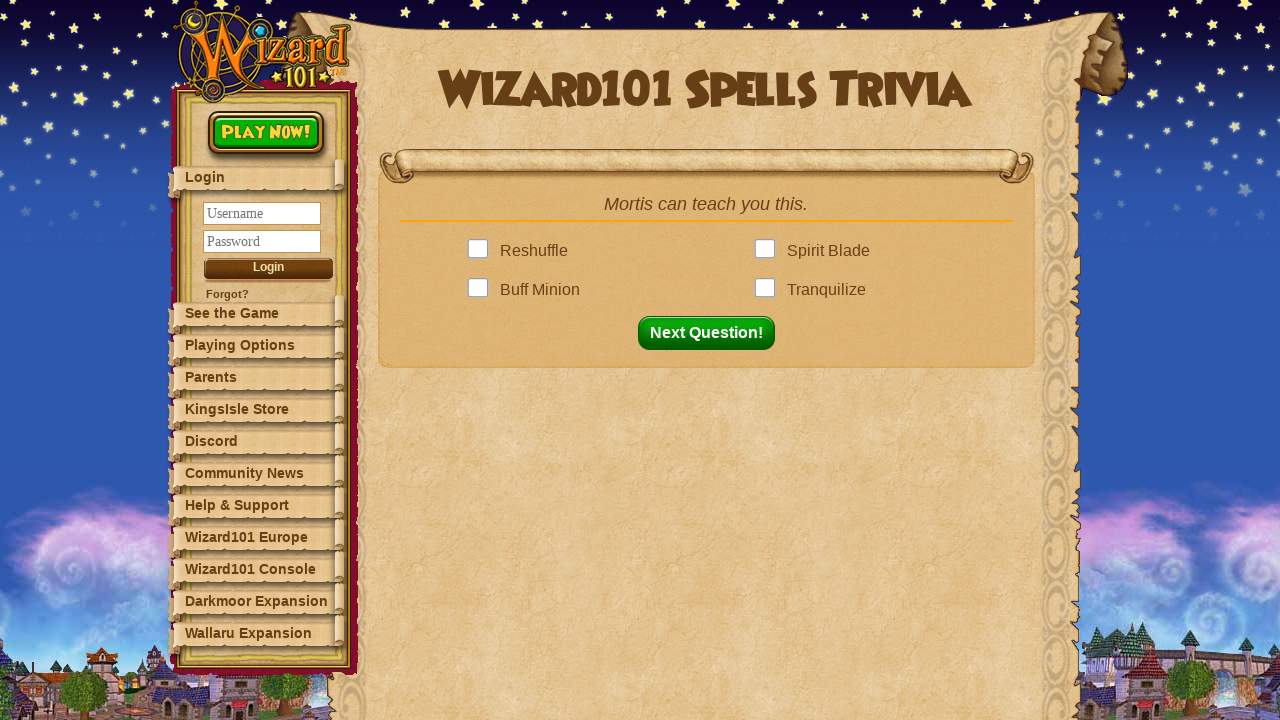

Looked up correct answer for question 1
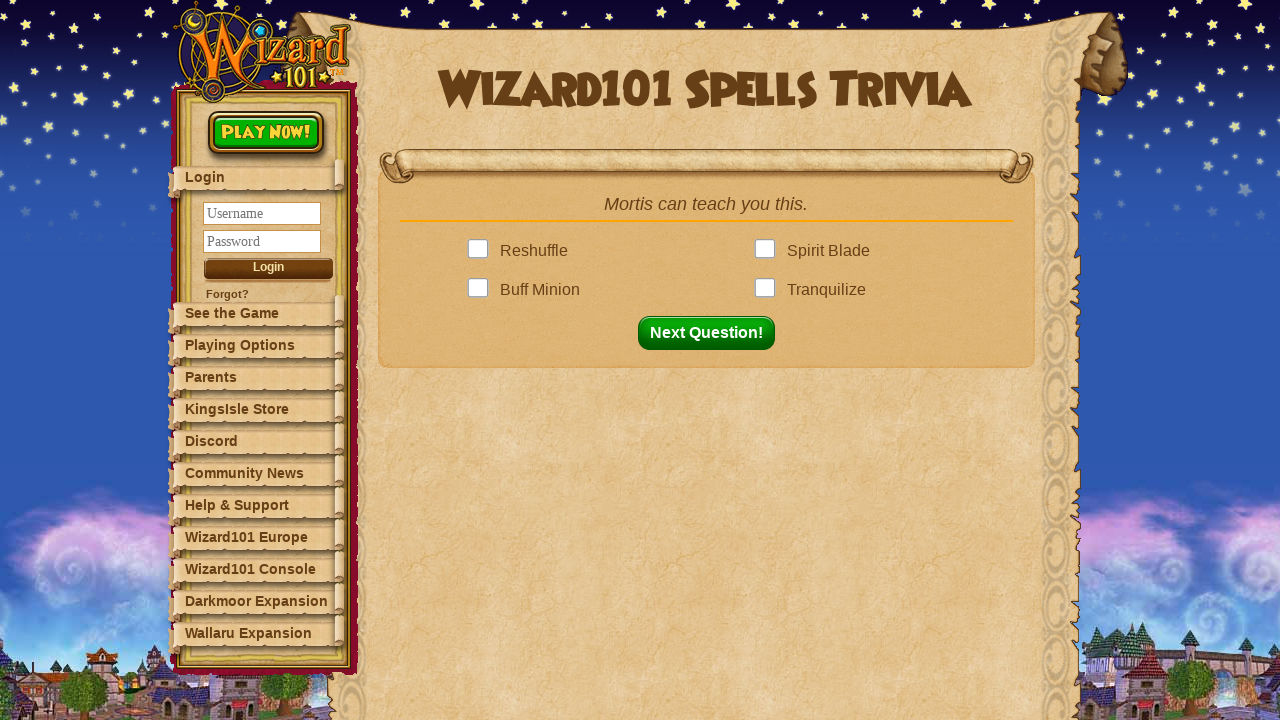

Located all answer options
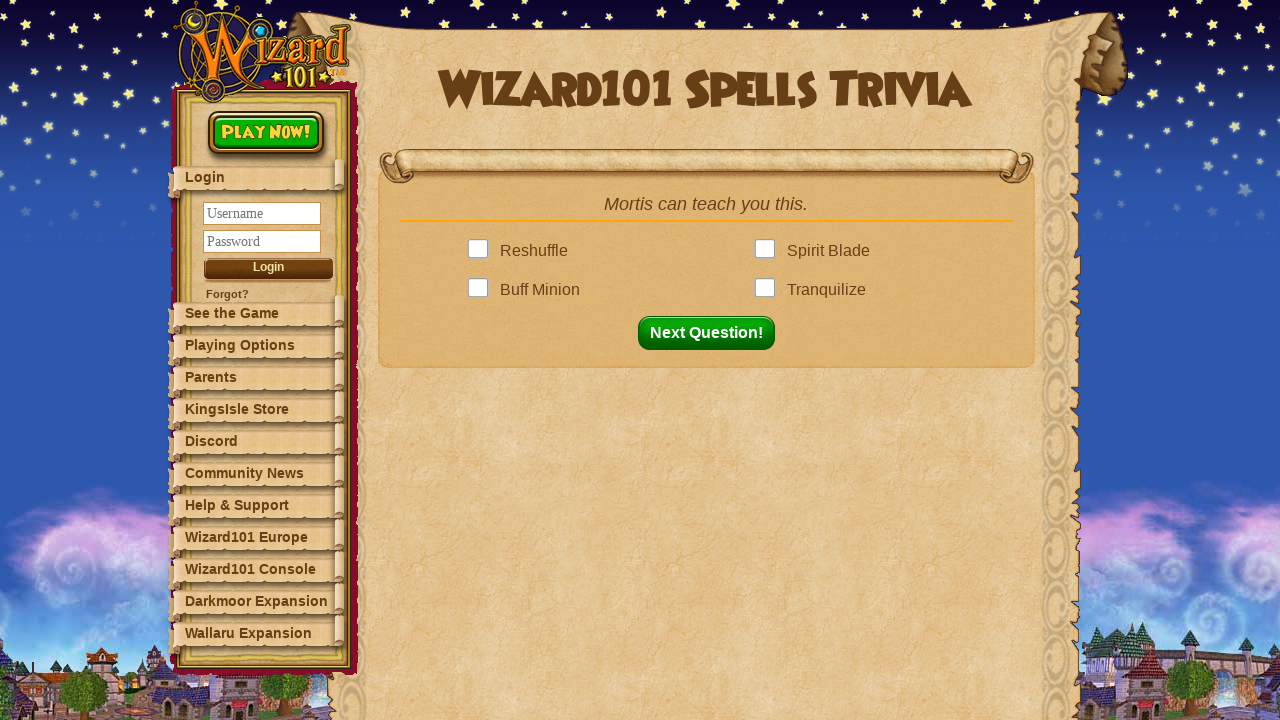

Next question button became visible
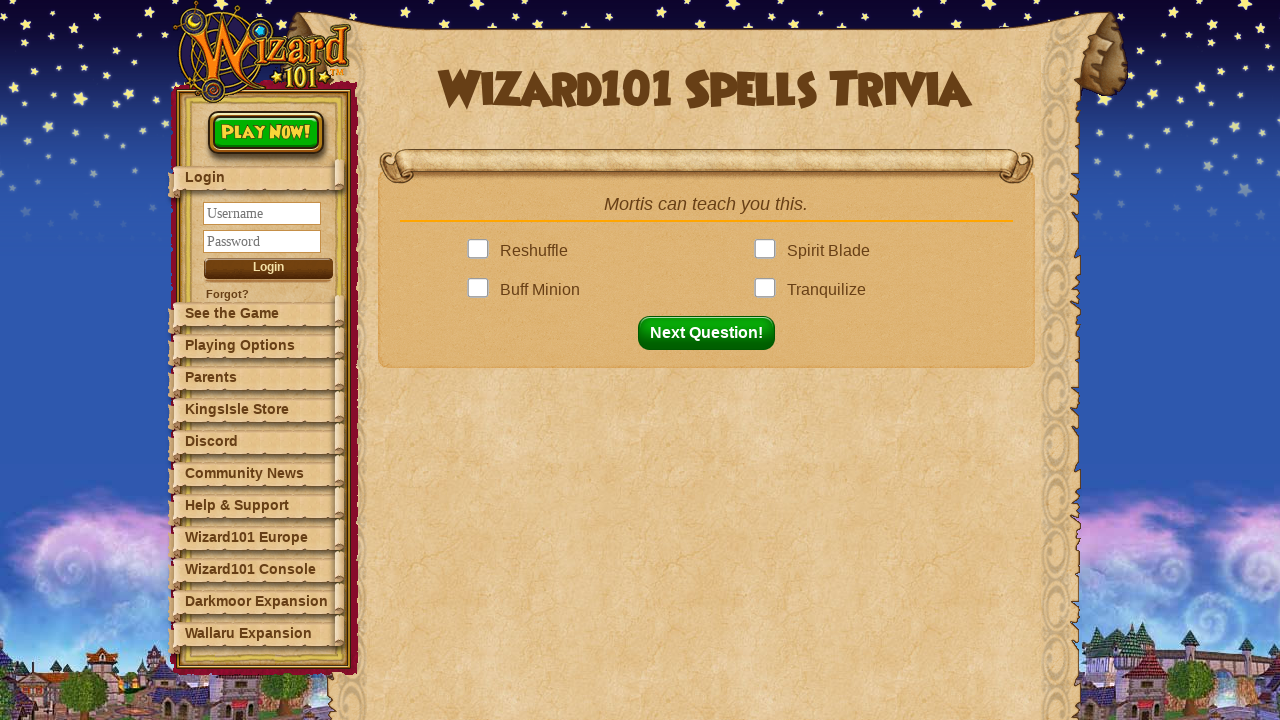

Clicked correct answer for question 1 at (769, 290) on .answer >> nth=3 >> .answerBox
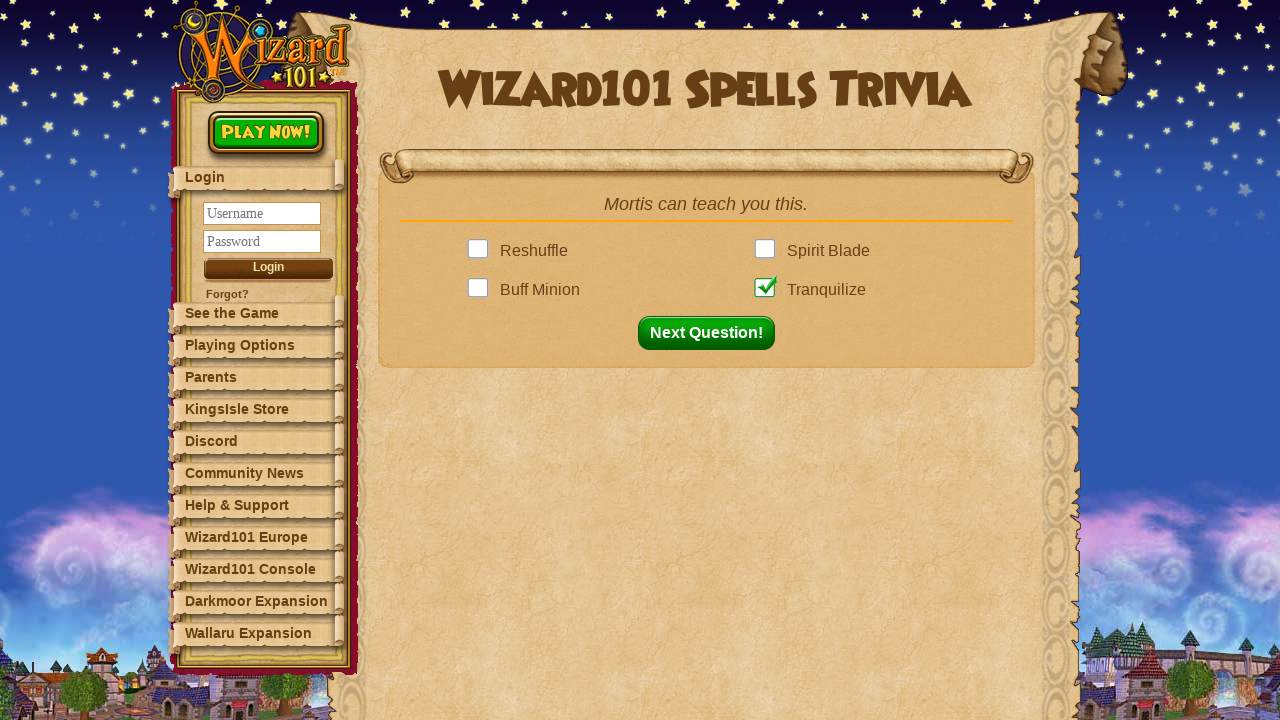

Clicked next button to advance from question 1 at (712, 333) on button#nextQuestion
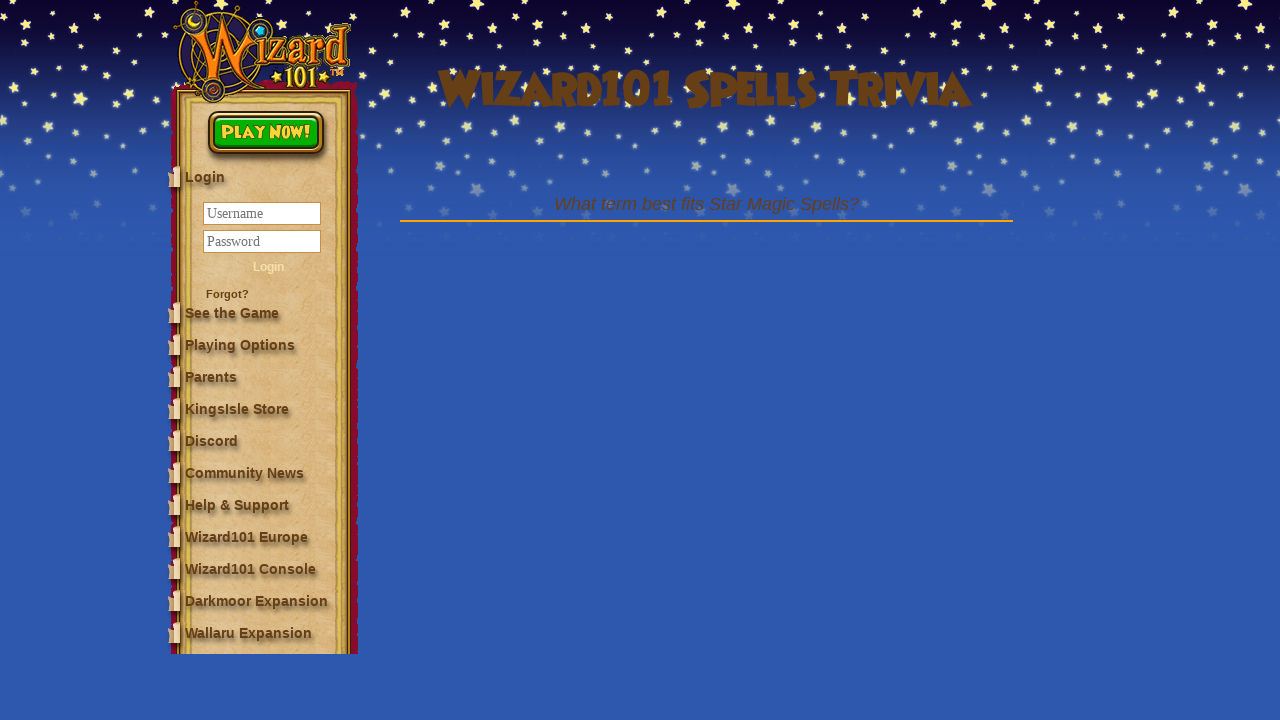

Retrieved current question text
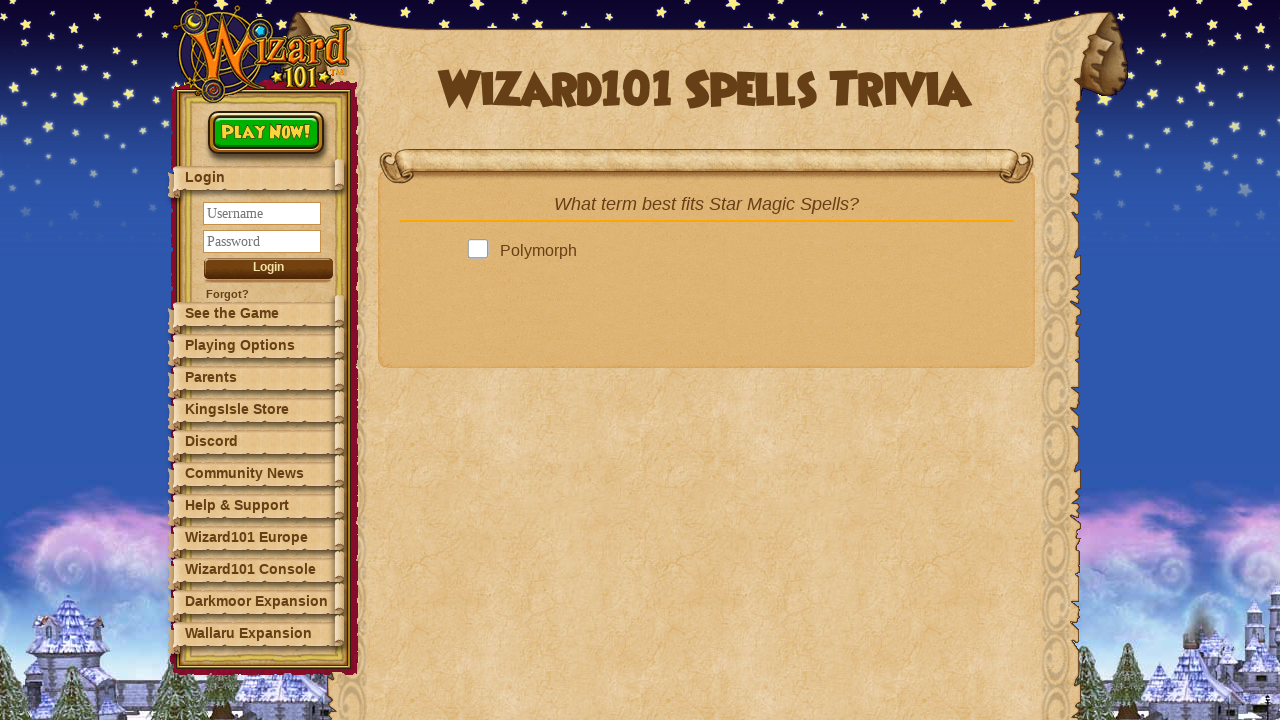

Looked up correct answer for question 2
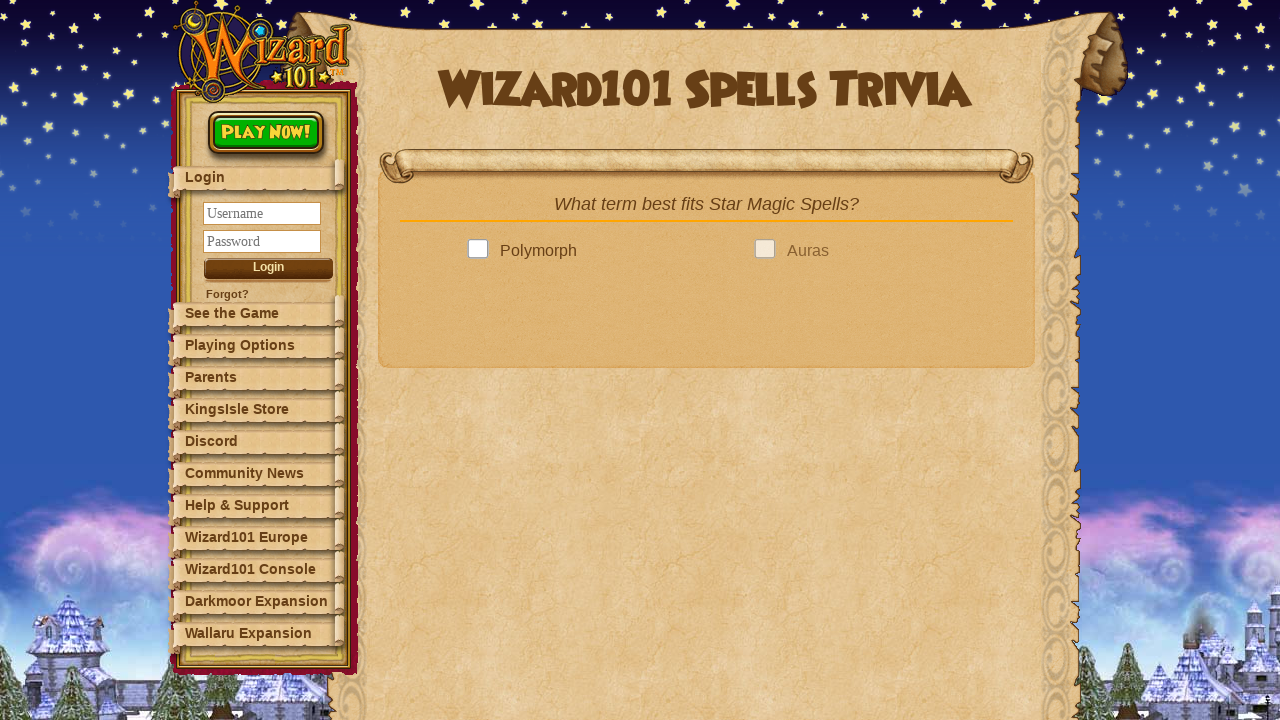

Located all answer options
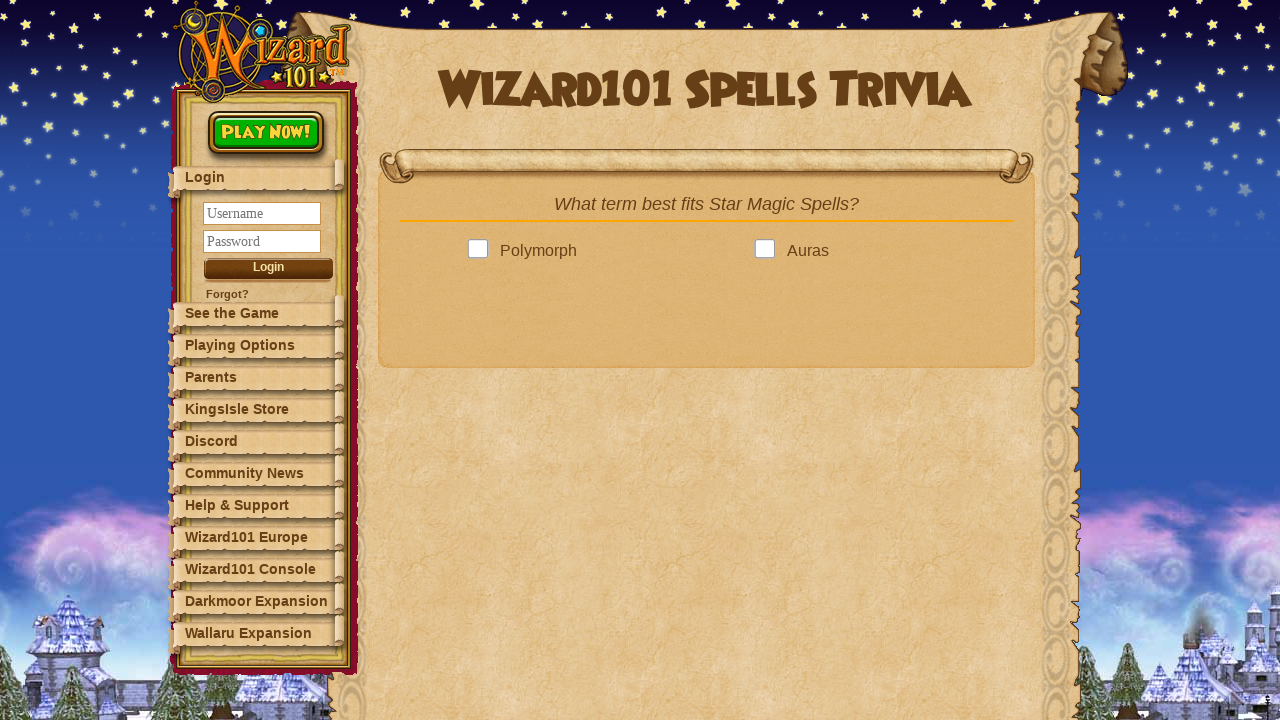

Next question button became visible
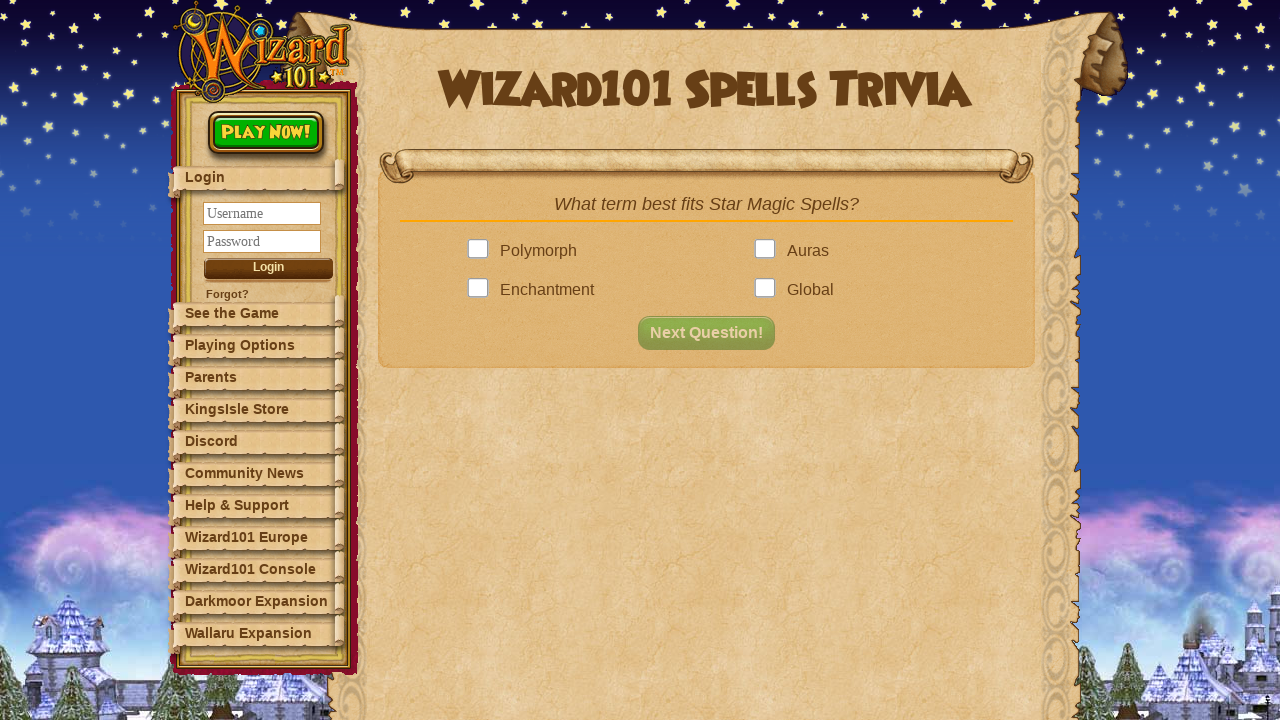

Clicked correct answer for question 2 at (769, 251) on .answer >> nth=1 >> .answerBox
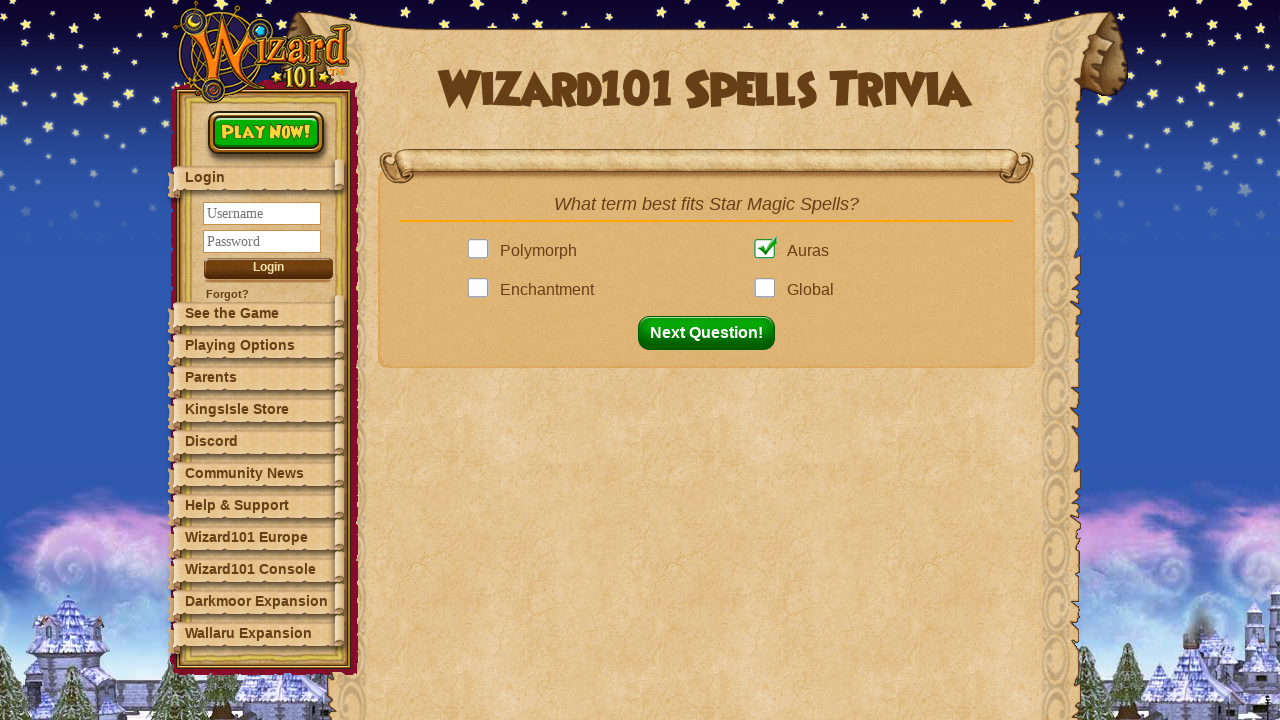

Clicked next button to advance from question 2 at (712, 333) on button#nextQuestion
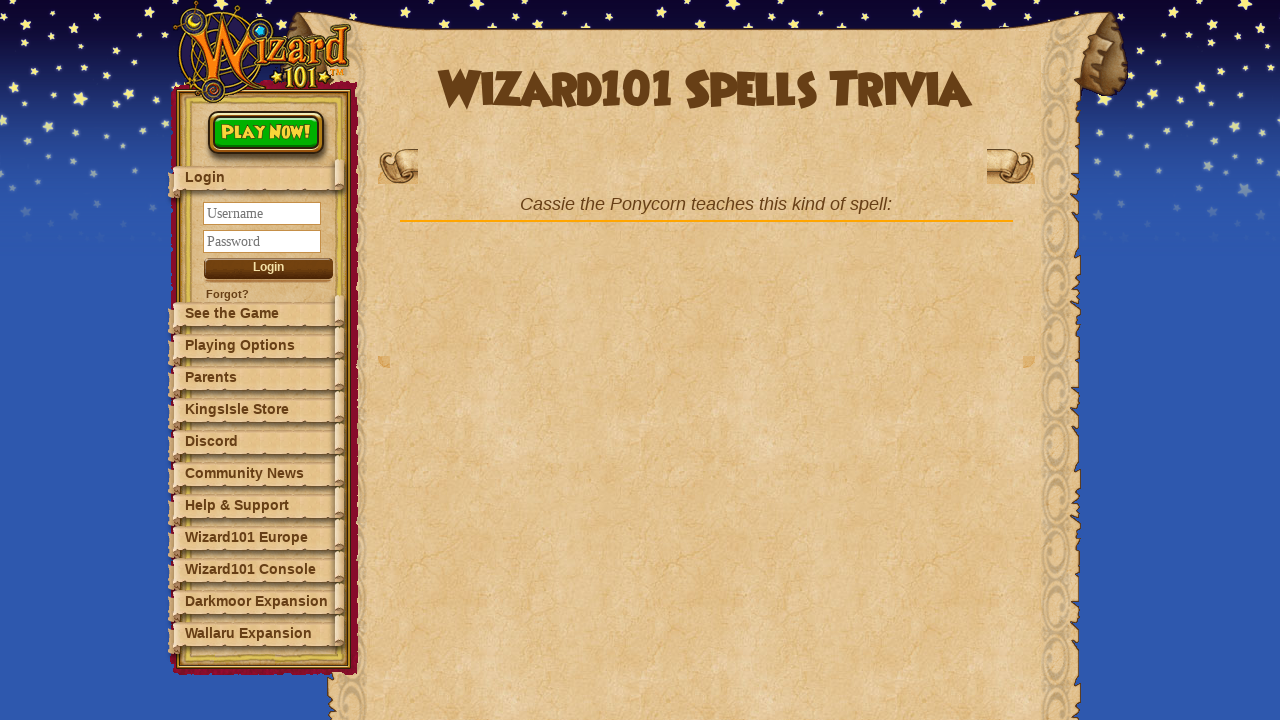

Retrieved current question text
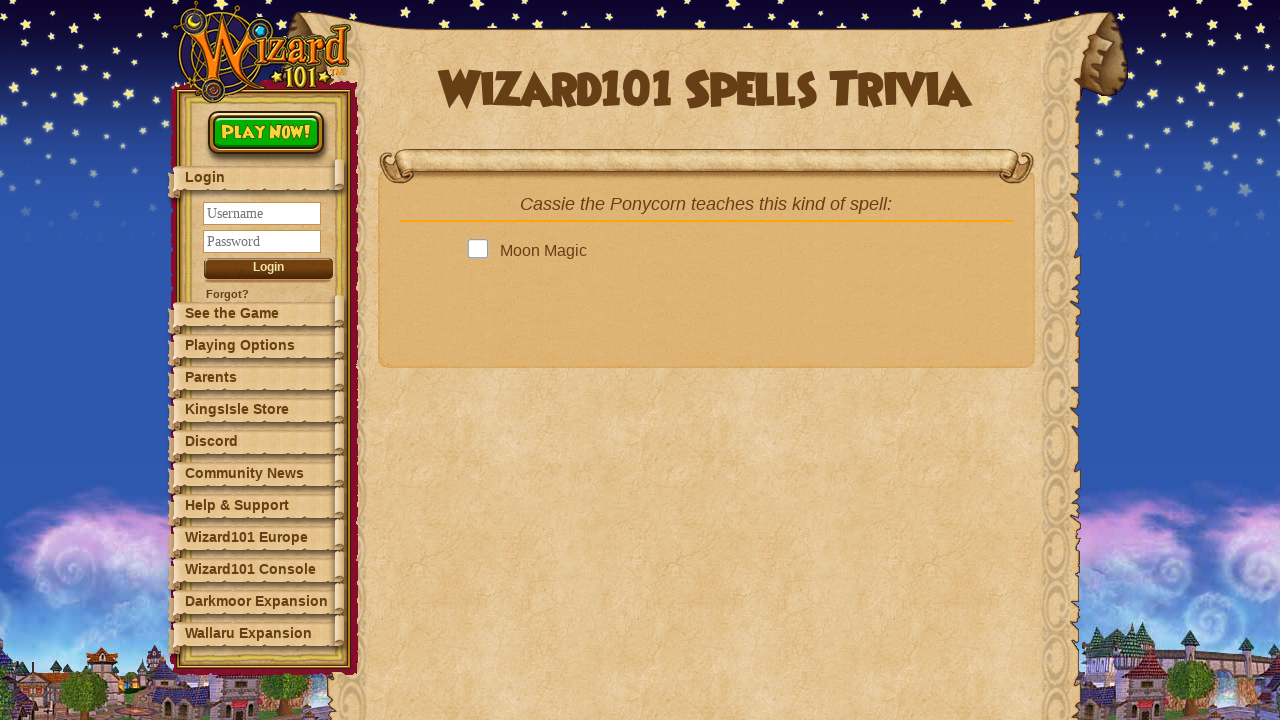

Looked up correct answer for question 3
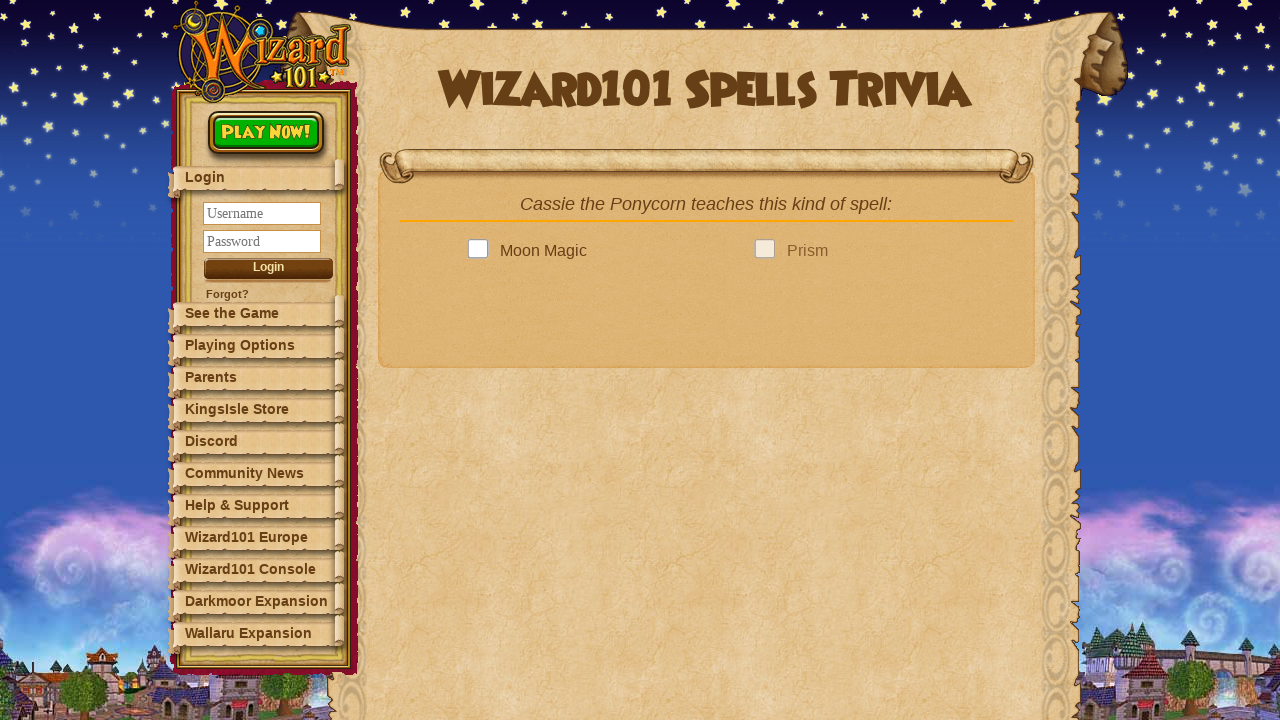

Located all answer options
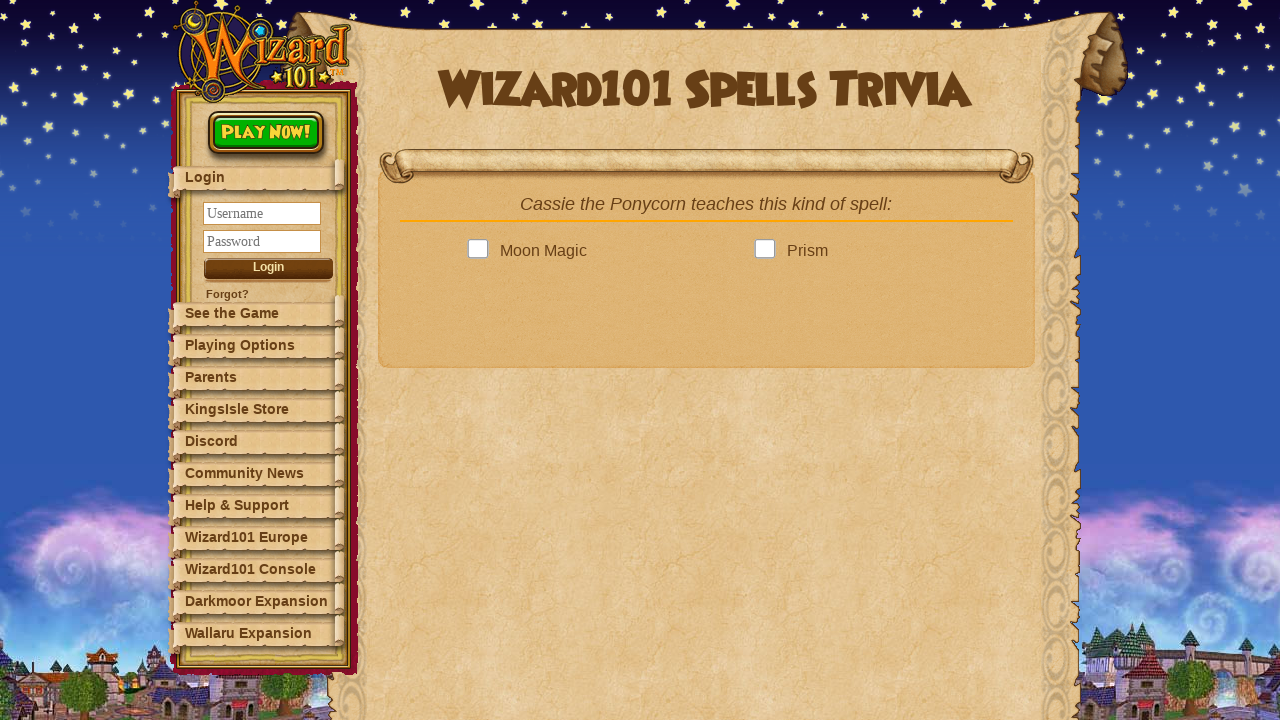

Next question button became visible
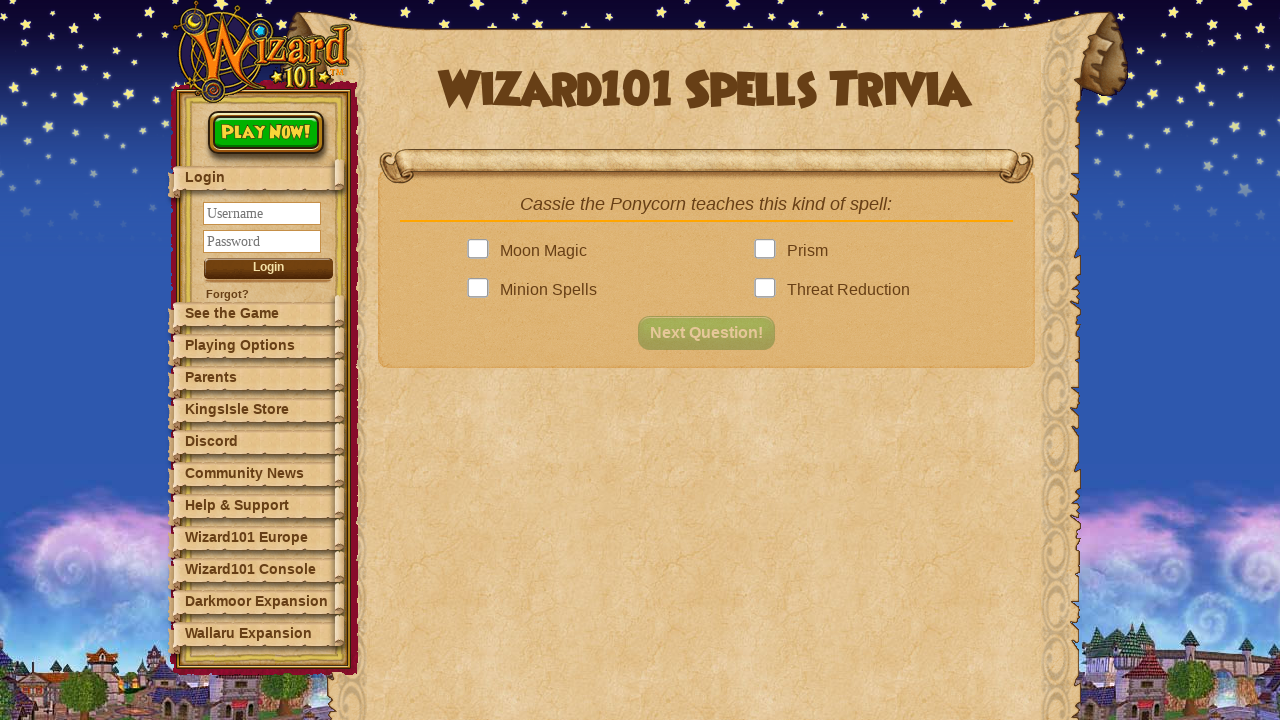

Clicked correct answer for question 3 at (769, 251) on .answer >> nth=1 >> .answerBox
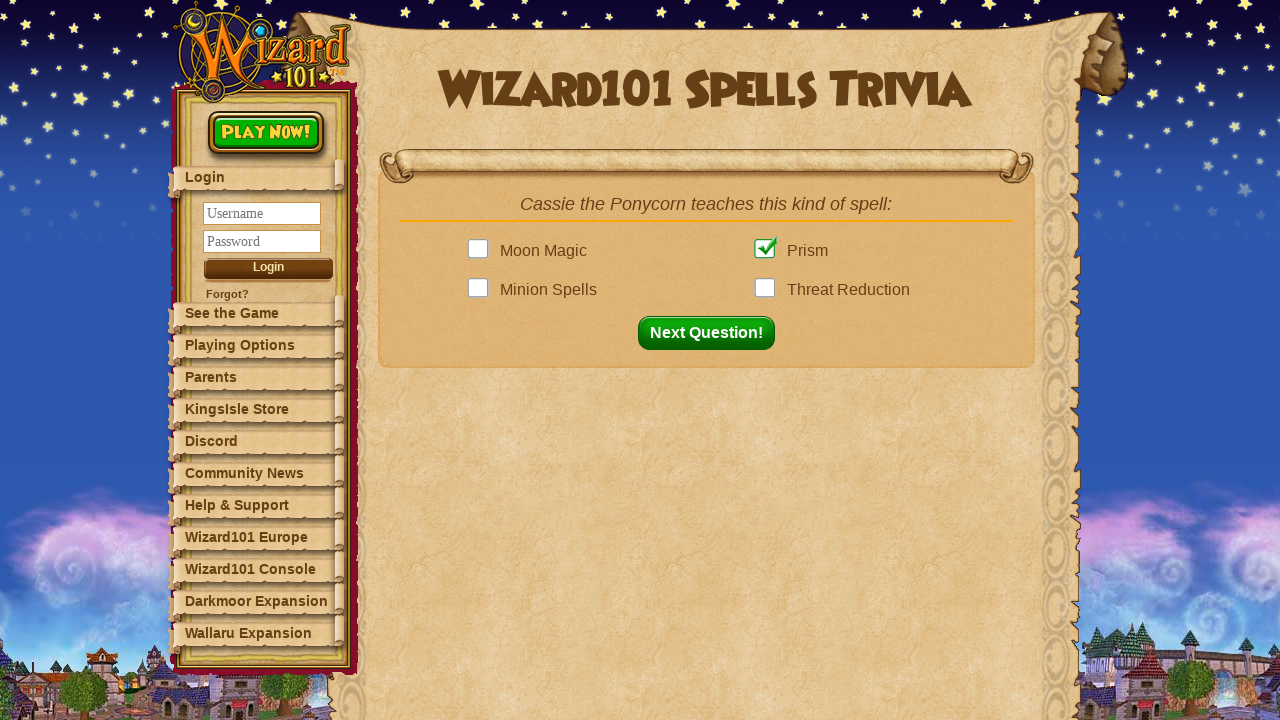

Clicked next button to advance from question 3 at (712, 333) on button#nextQuestion
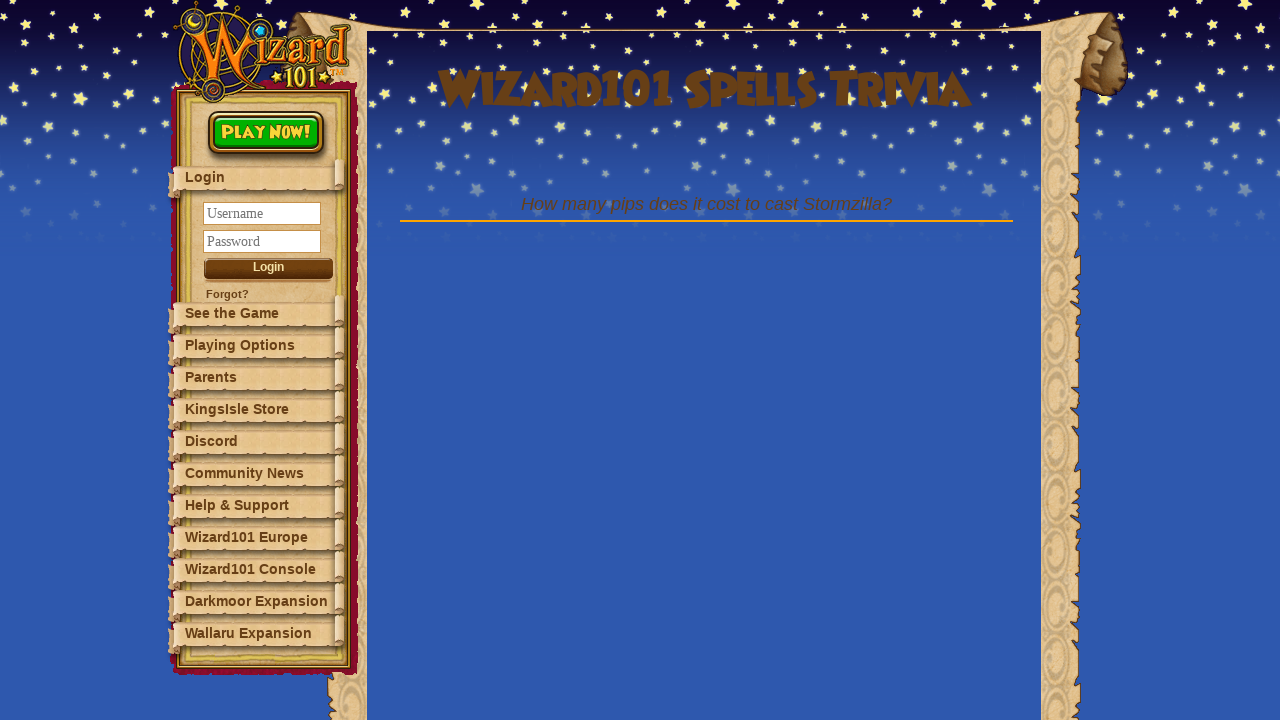

Retrieved current question text
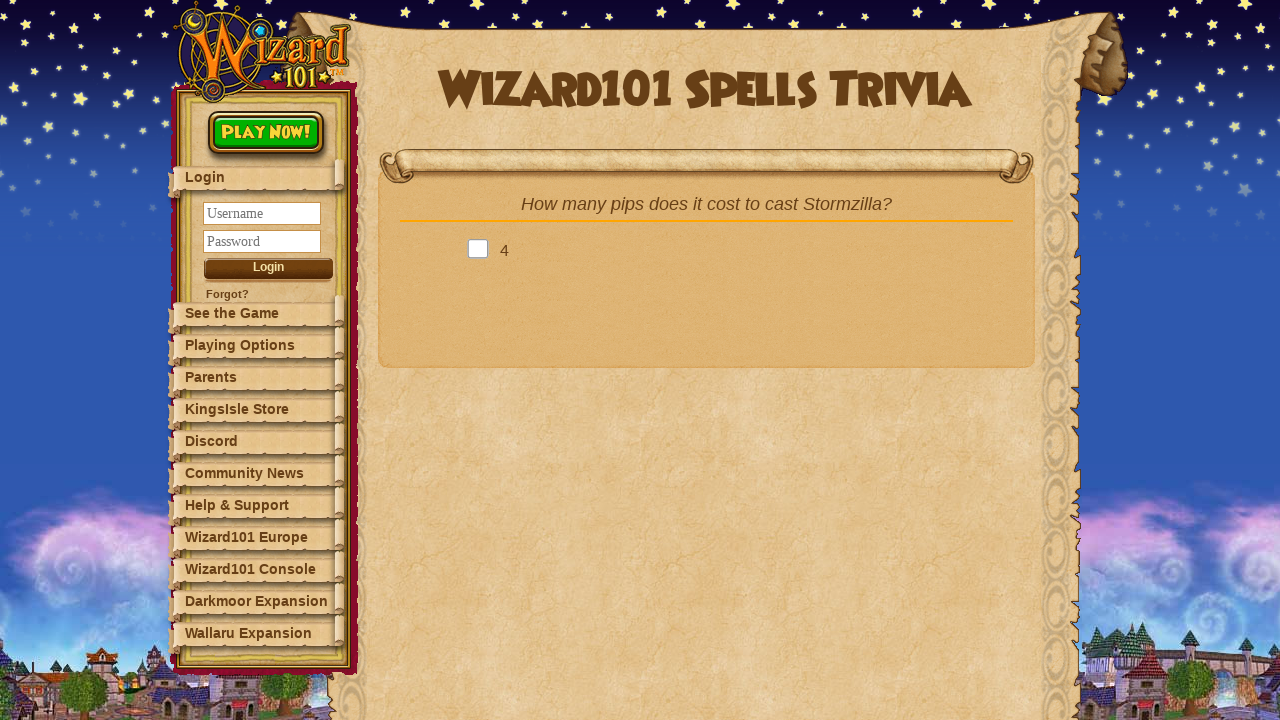

Looked up correct answer for question 4
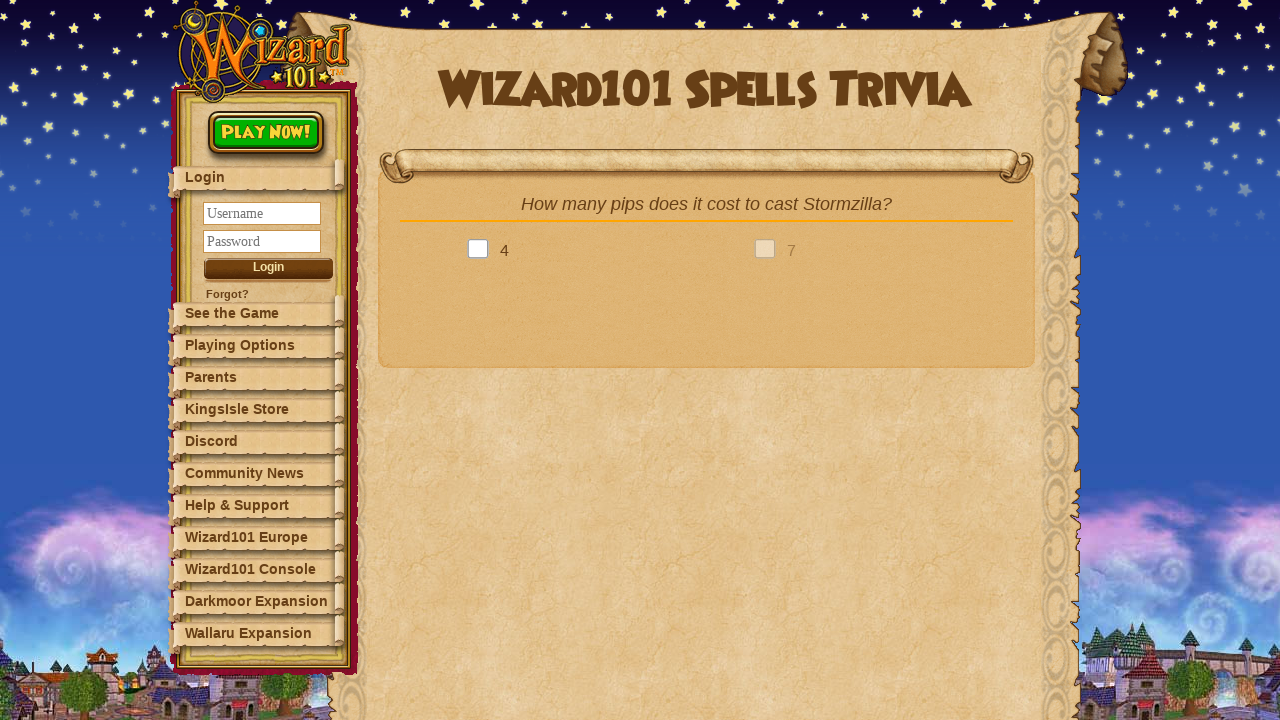

Located all answer options
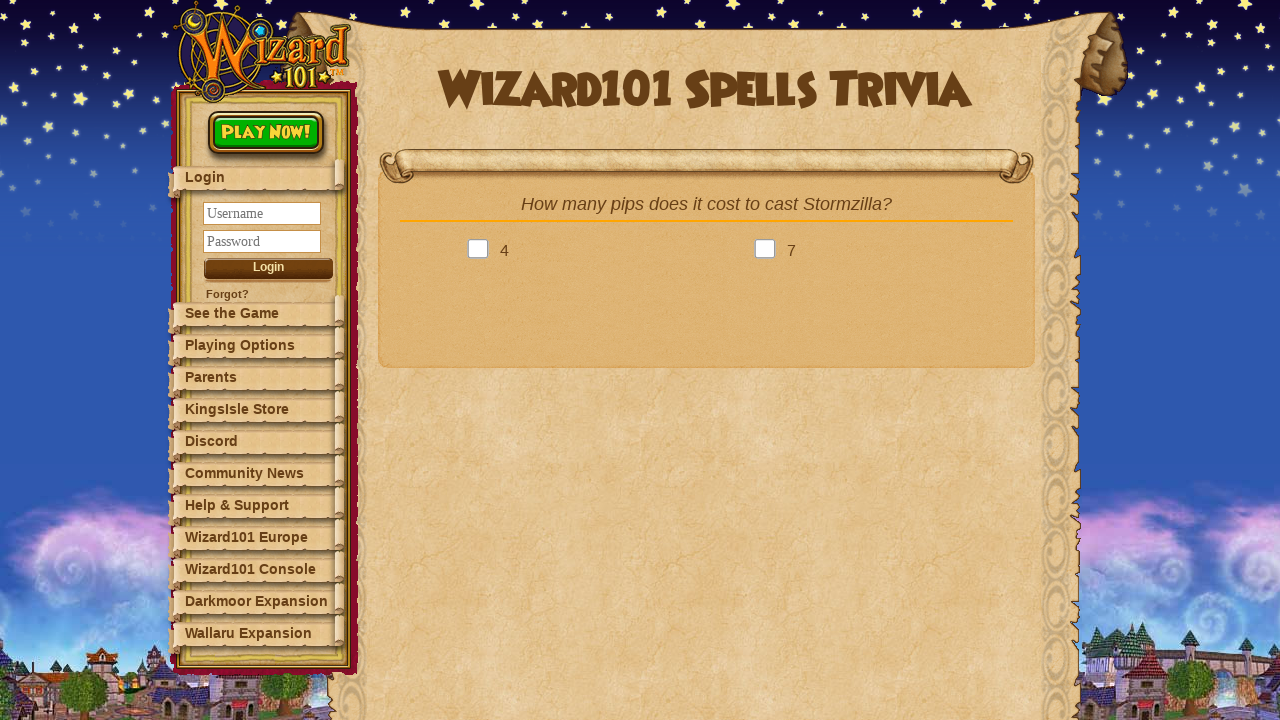

Next question button became visible
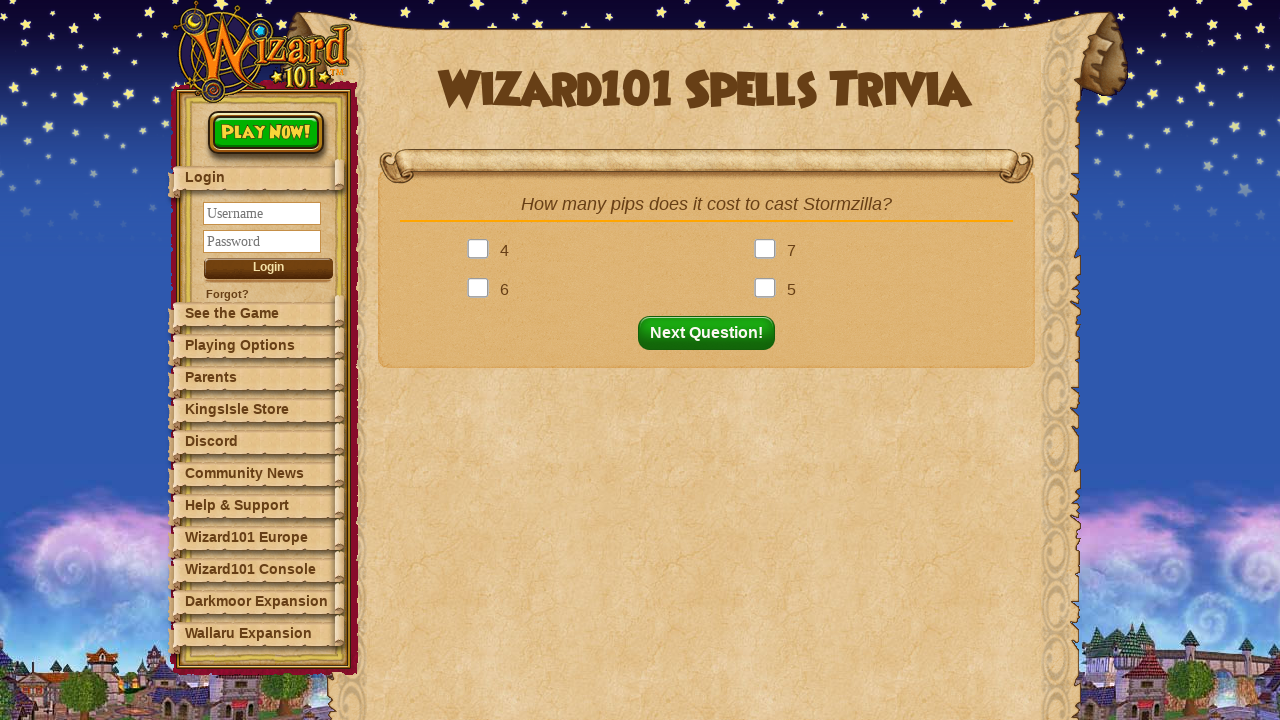

Clicked correct answer for question 4 at (769, 290) on .answer >> nth=3 >> .answerBox
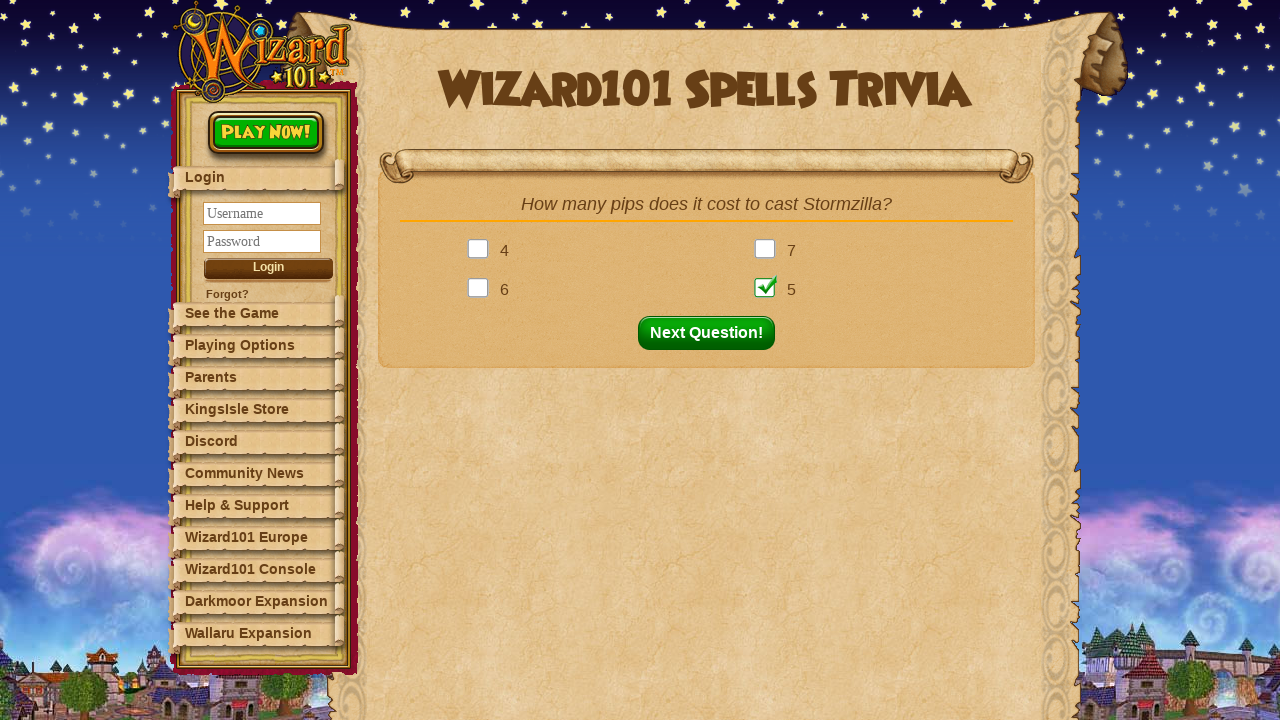

Clicked next button to advance from question 4 at (712, 333) on button#nextQuestion
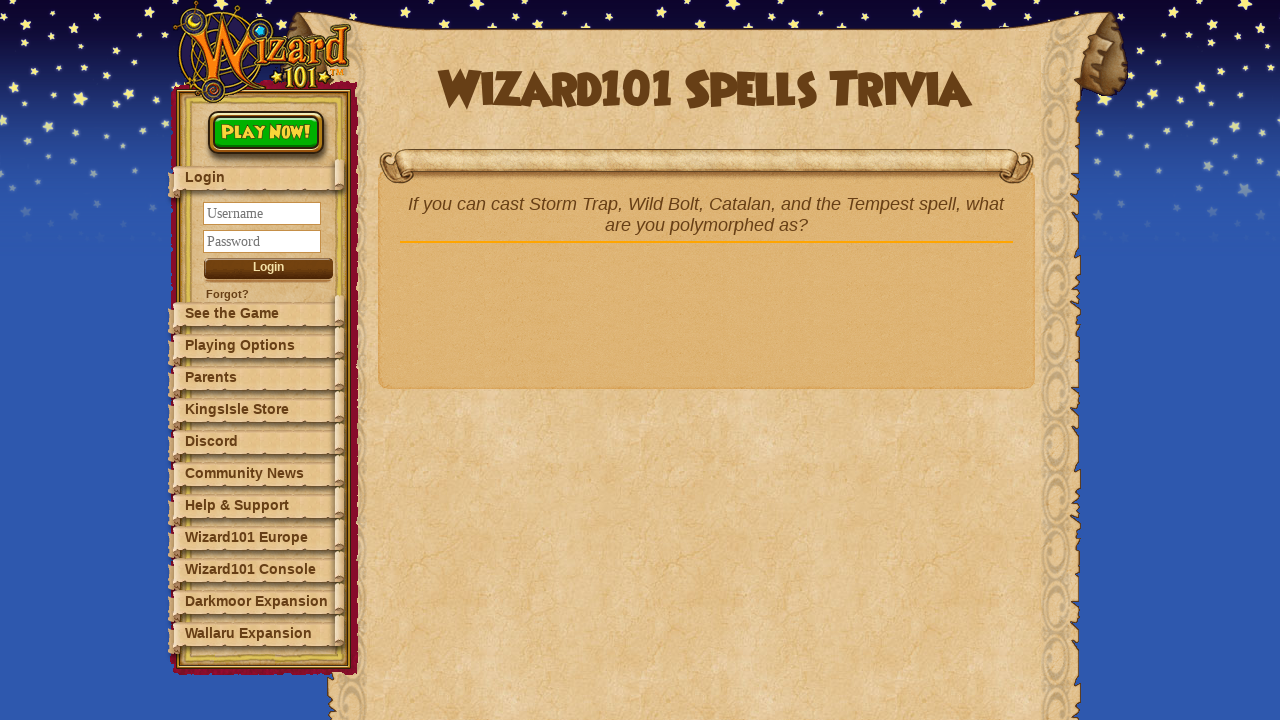

Retrieved current question text
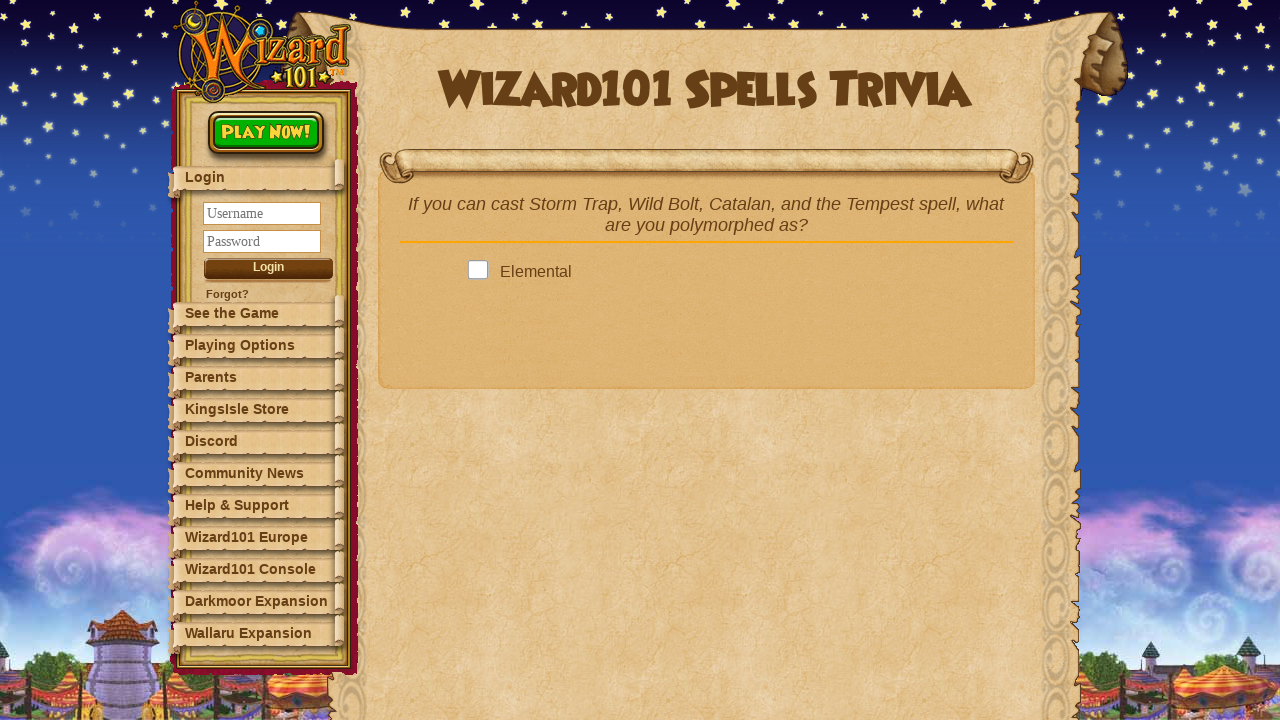

Looked up correct answer for question 5
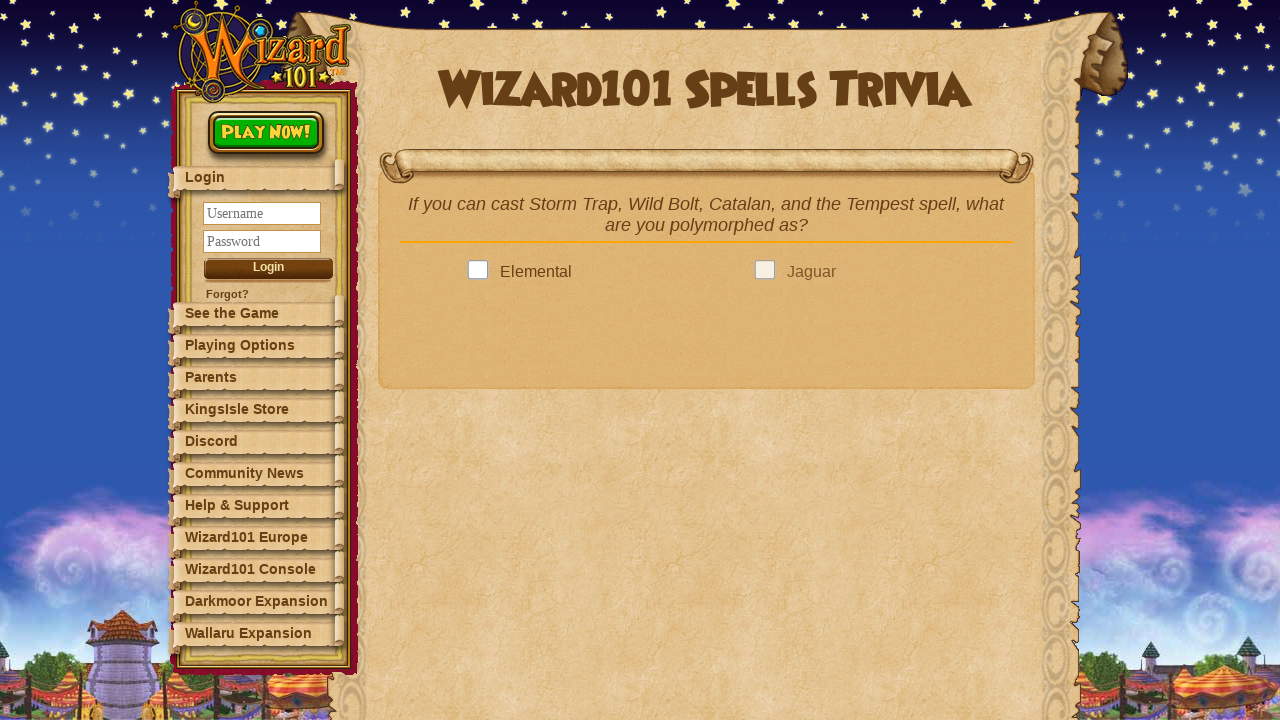

Located all answer options
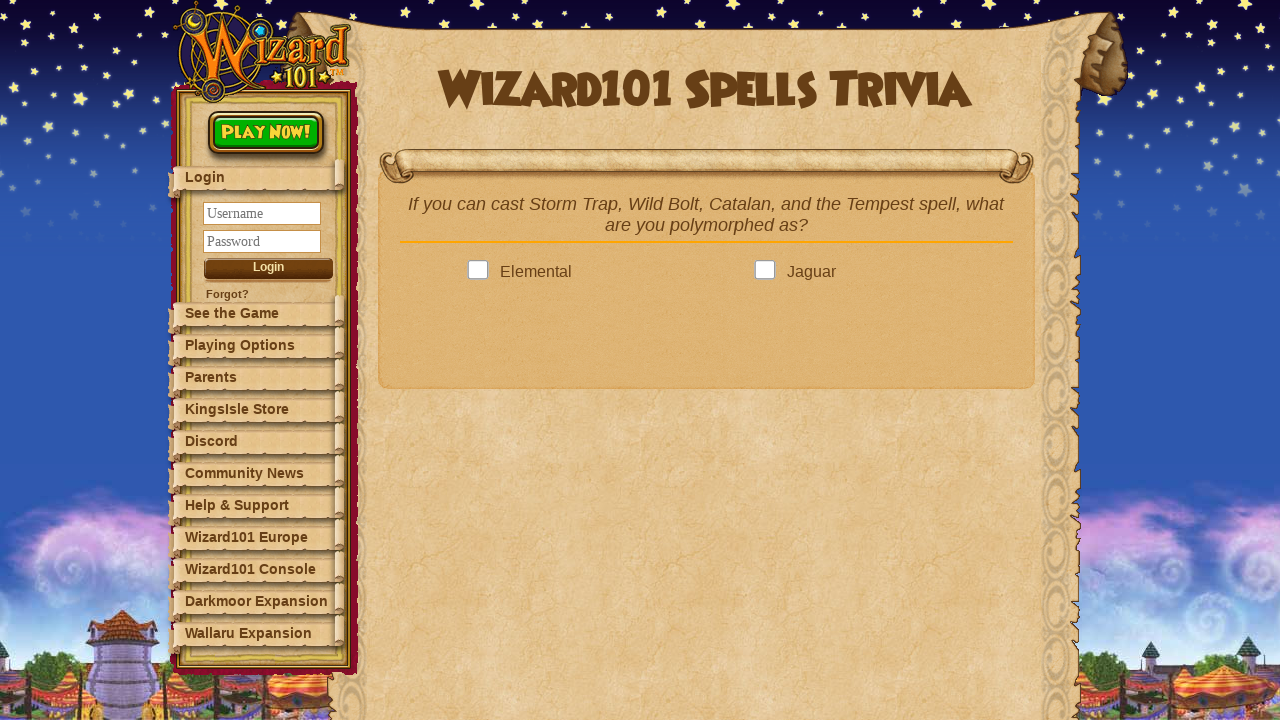

Next question button became visible
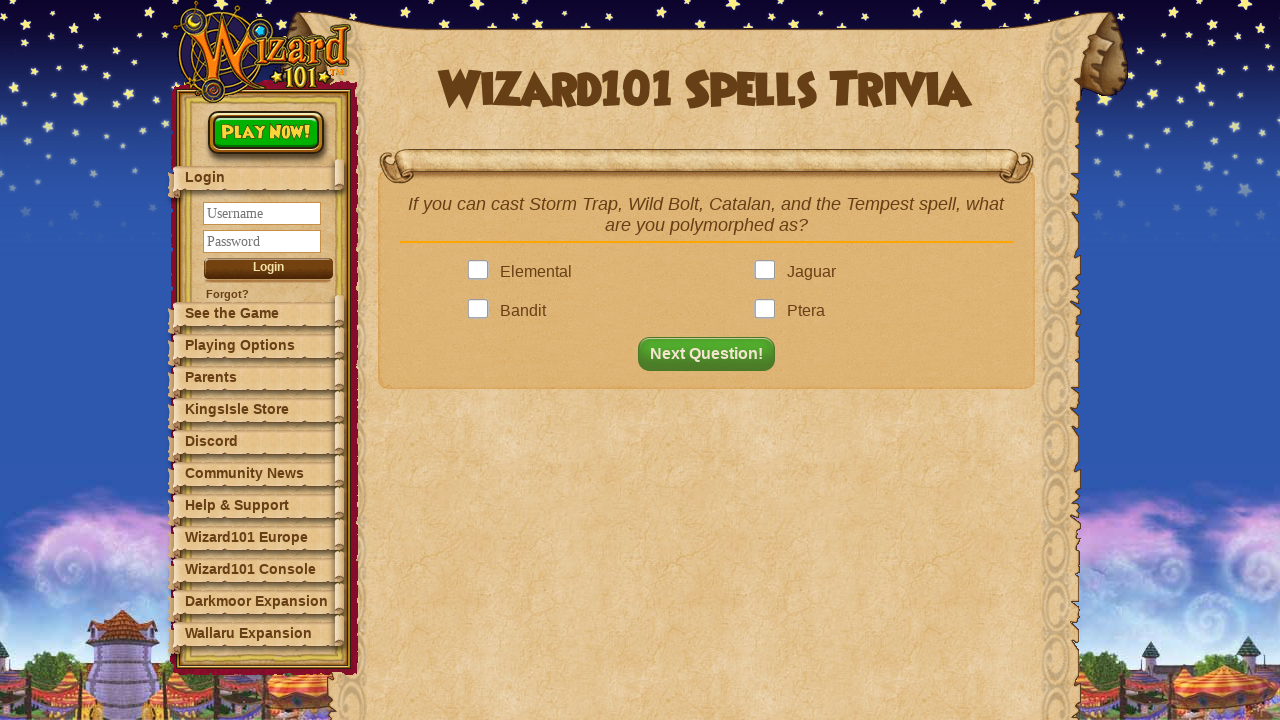

Clicked correct answer for question 5 at (769, 311) on .answer >> nth=3 >> .answerBox
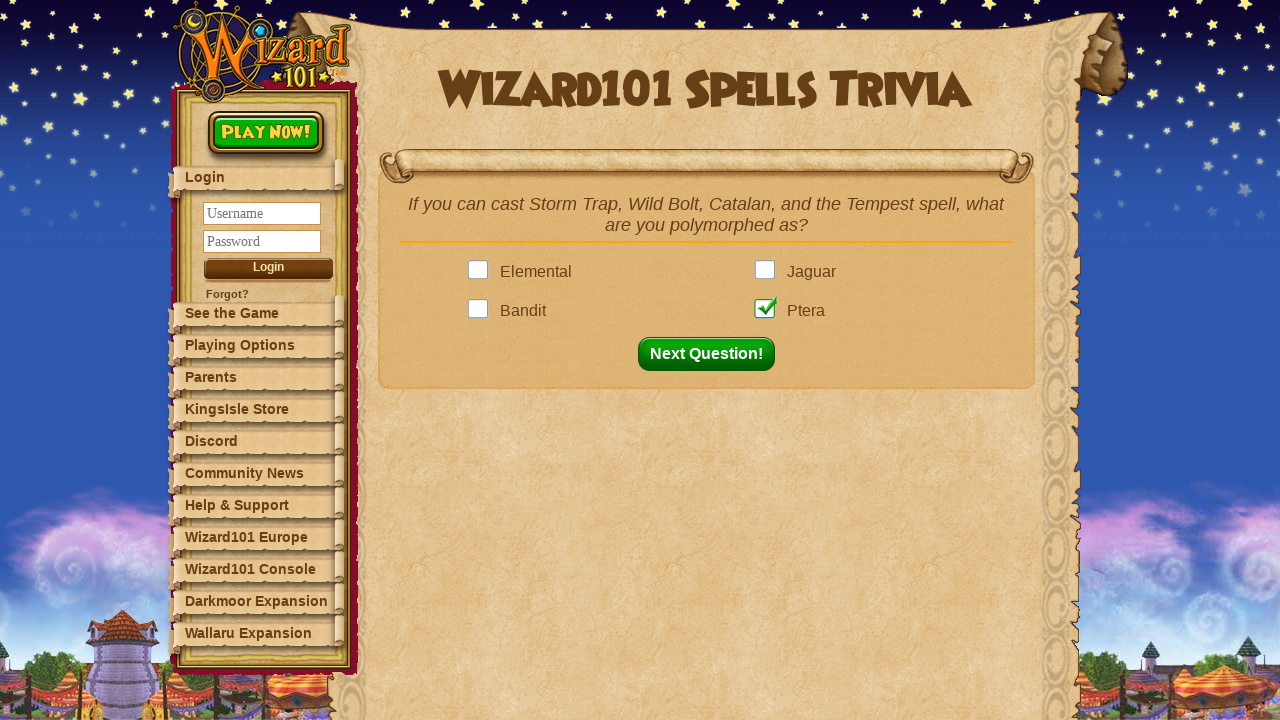

Clicked next button to advance from question 5 at (712, 354) on button#nextQuestion
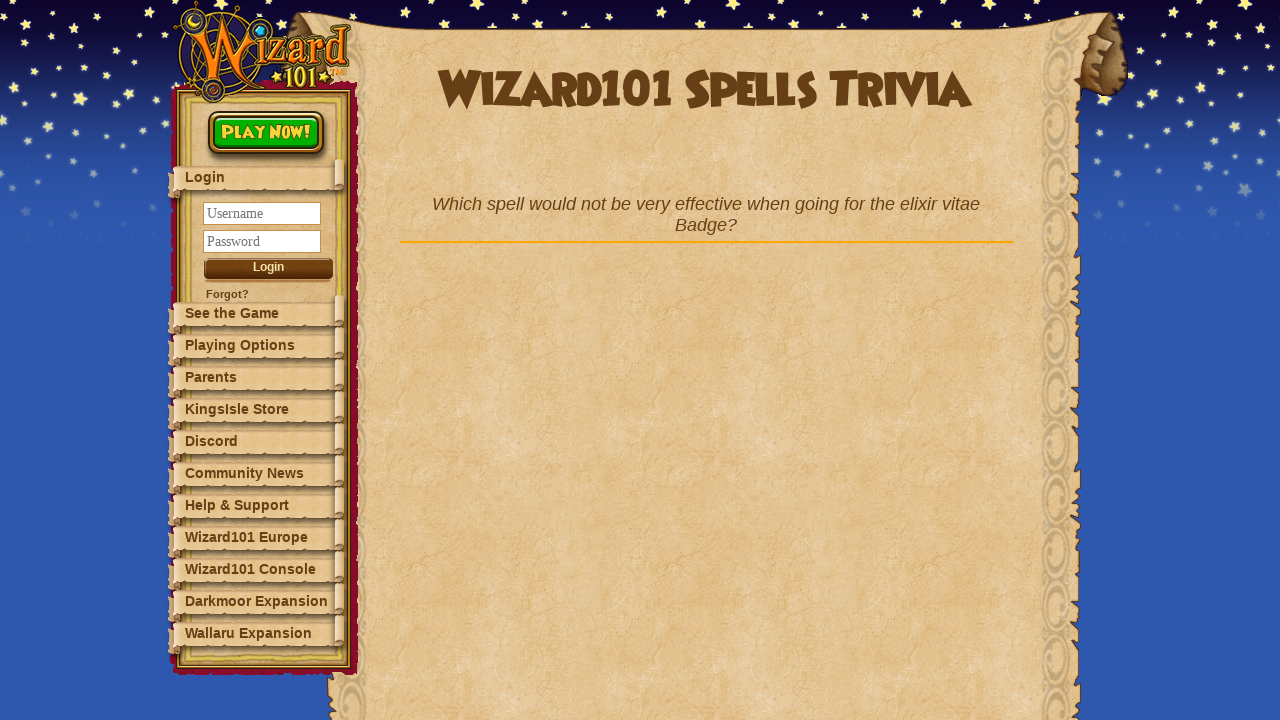

Retrieved current question text
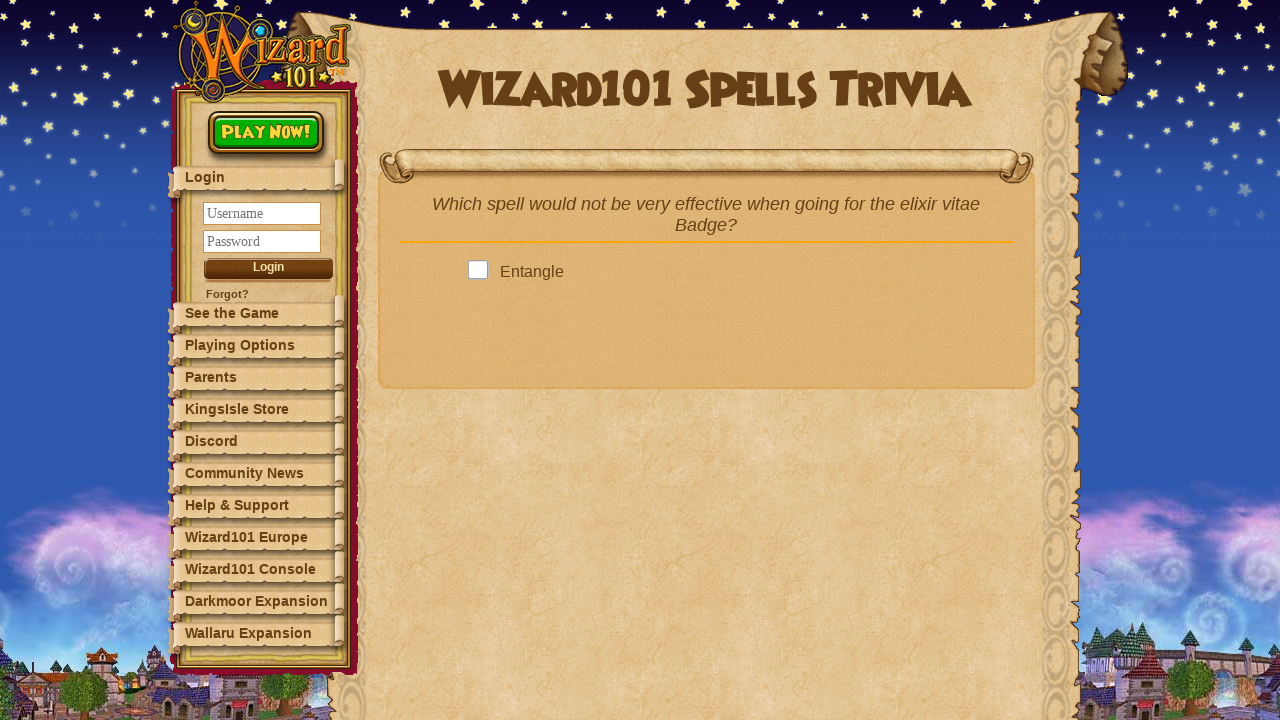

Looked up correct answer for question 6
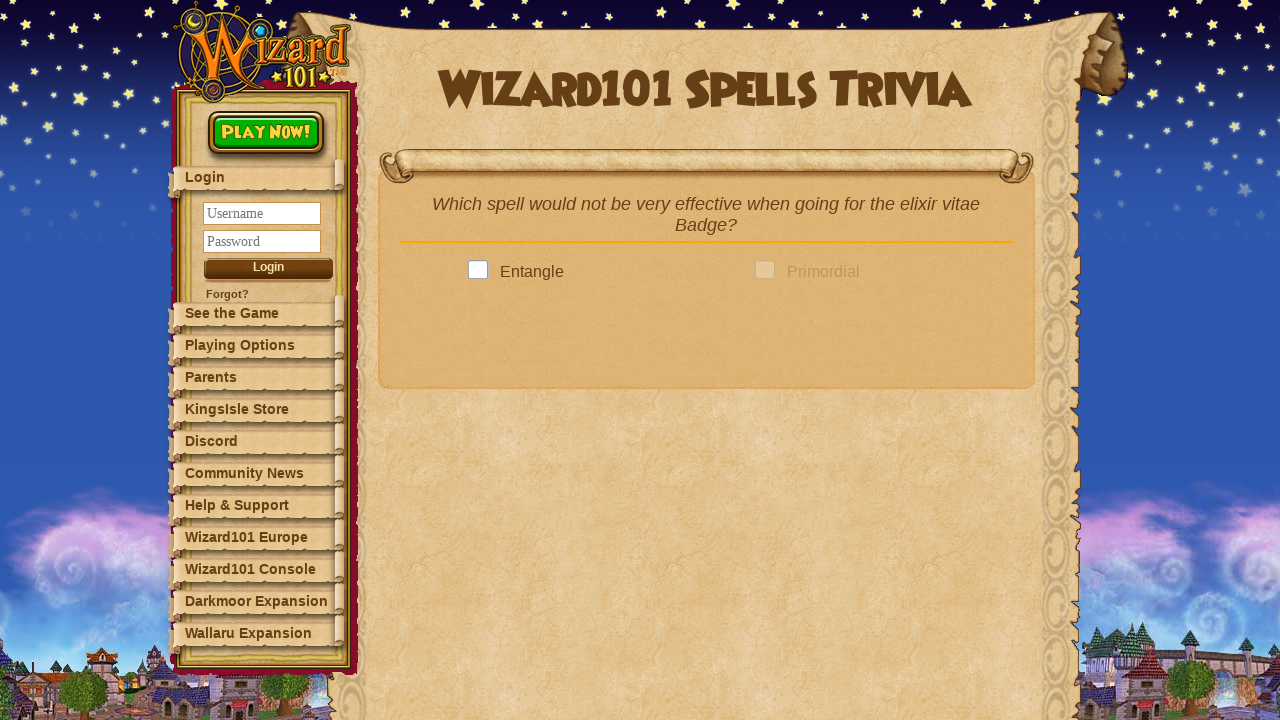

Located all answer options
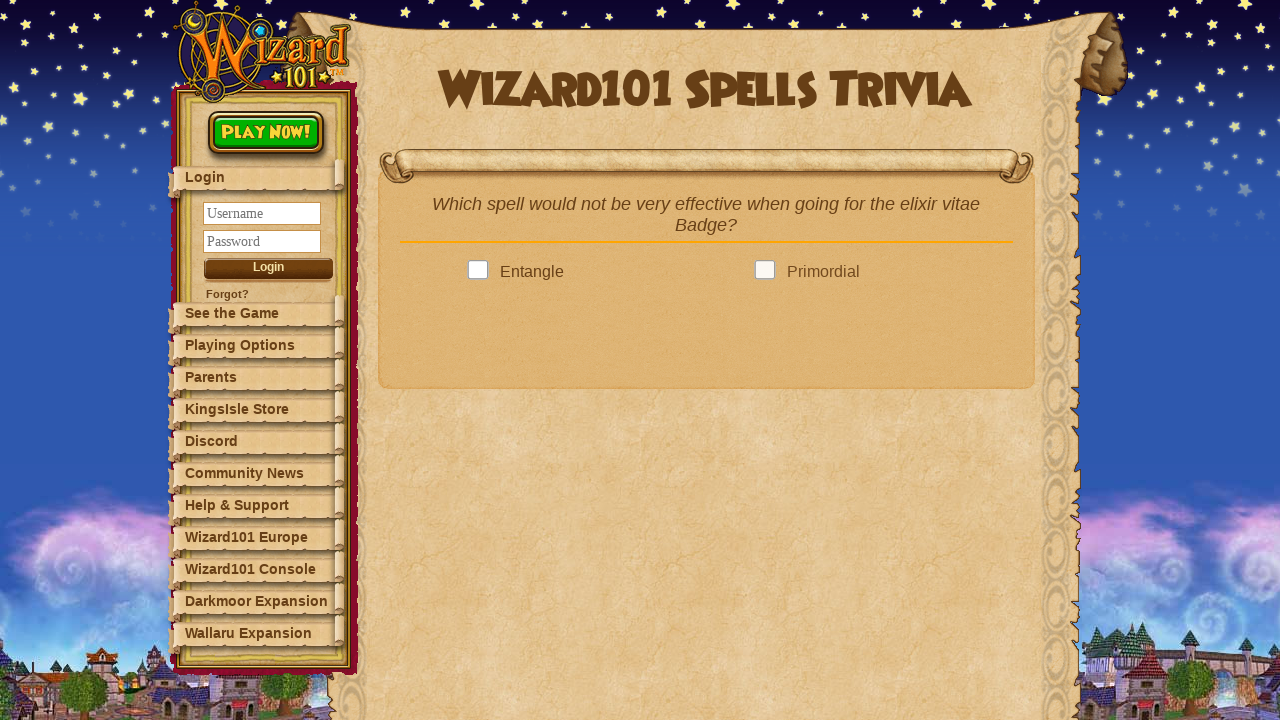

Next question button became visible
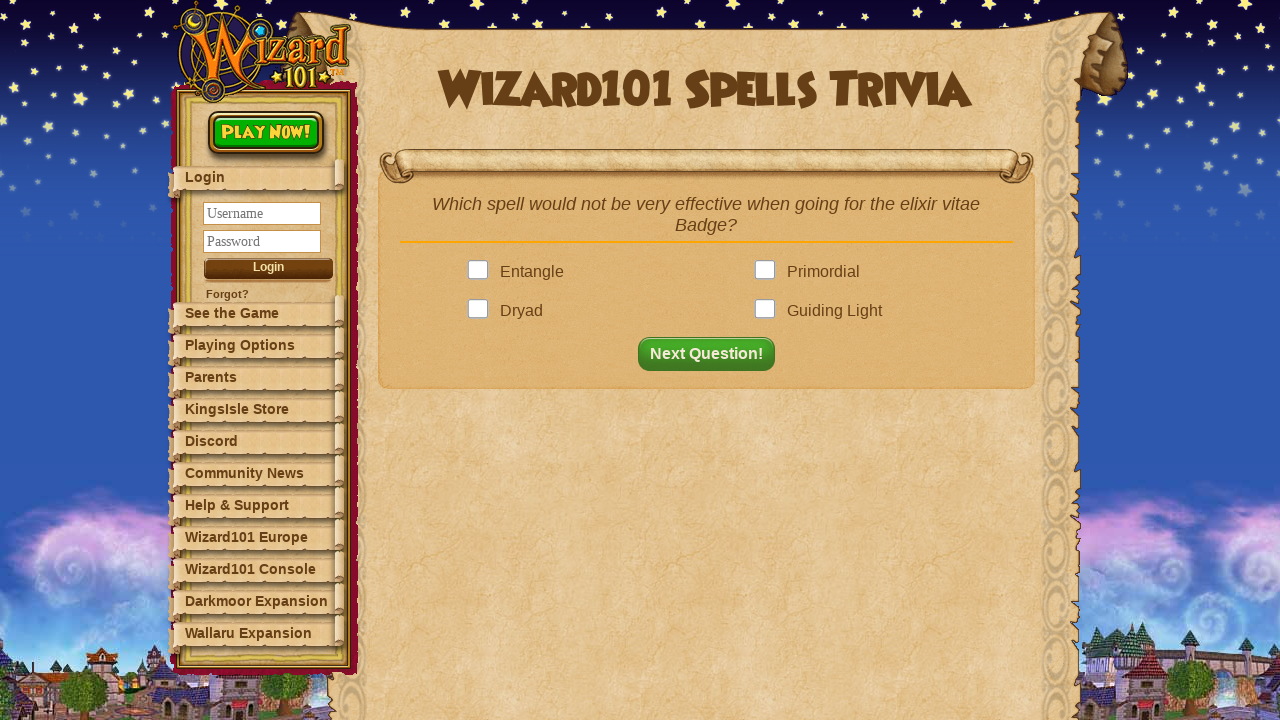

Clicked correct answer for question 6 at (482, 272) on .answer >> nth=0 >> .answerBox
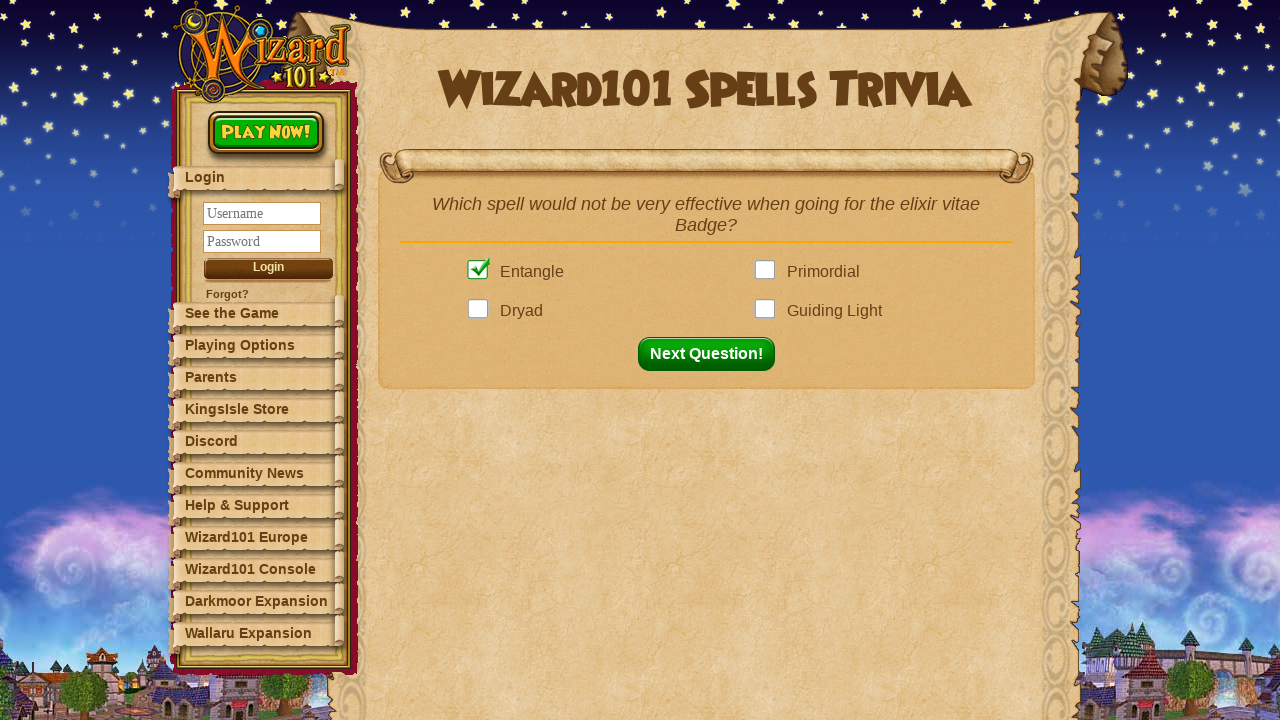

Clicked next button to advance from question 6 at (712, 354) on button#nextQuestion
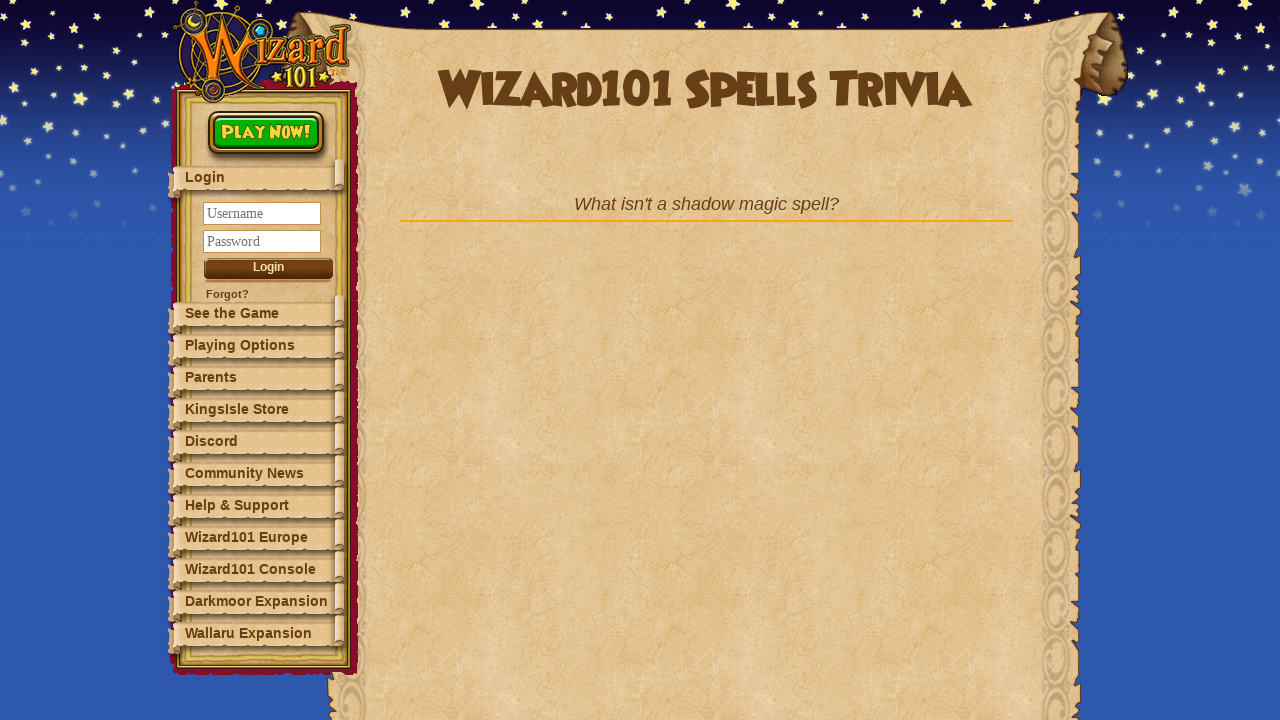

Retrieved current question text
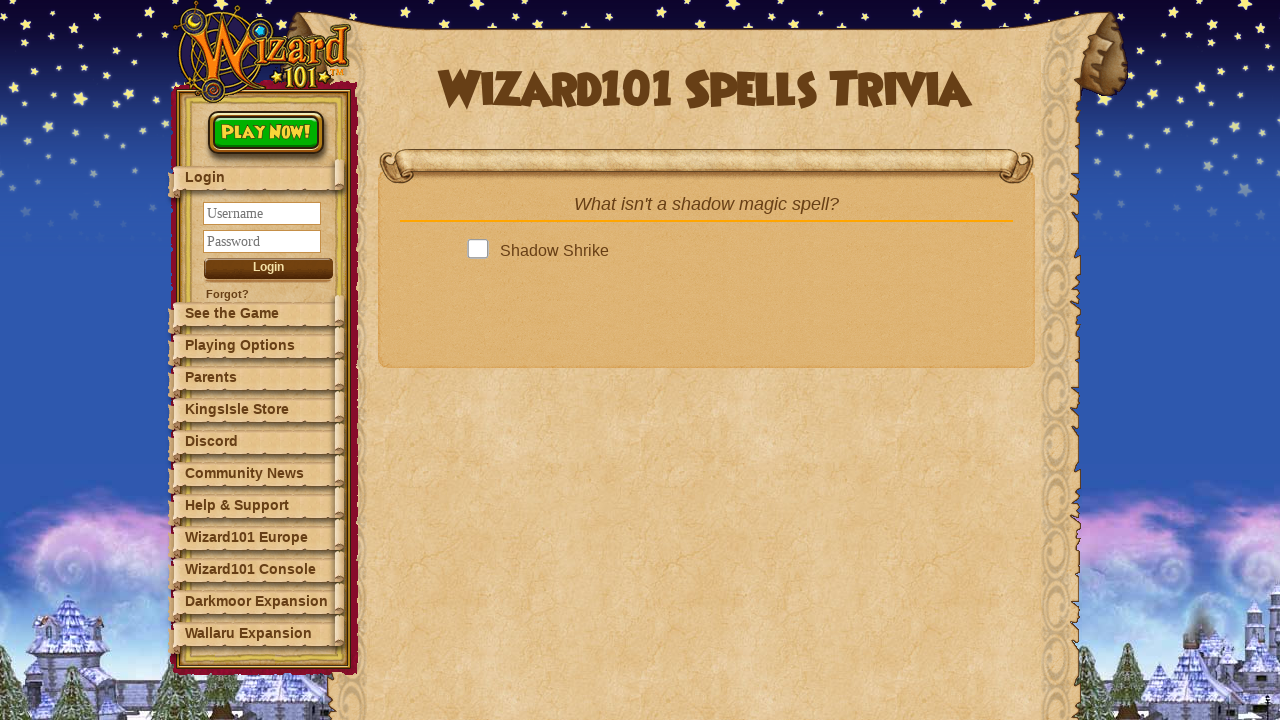

Looked up correct answer for question 7
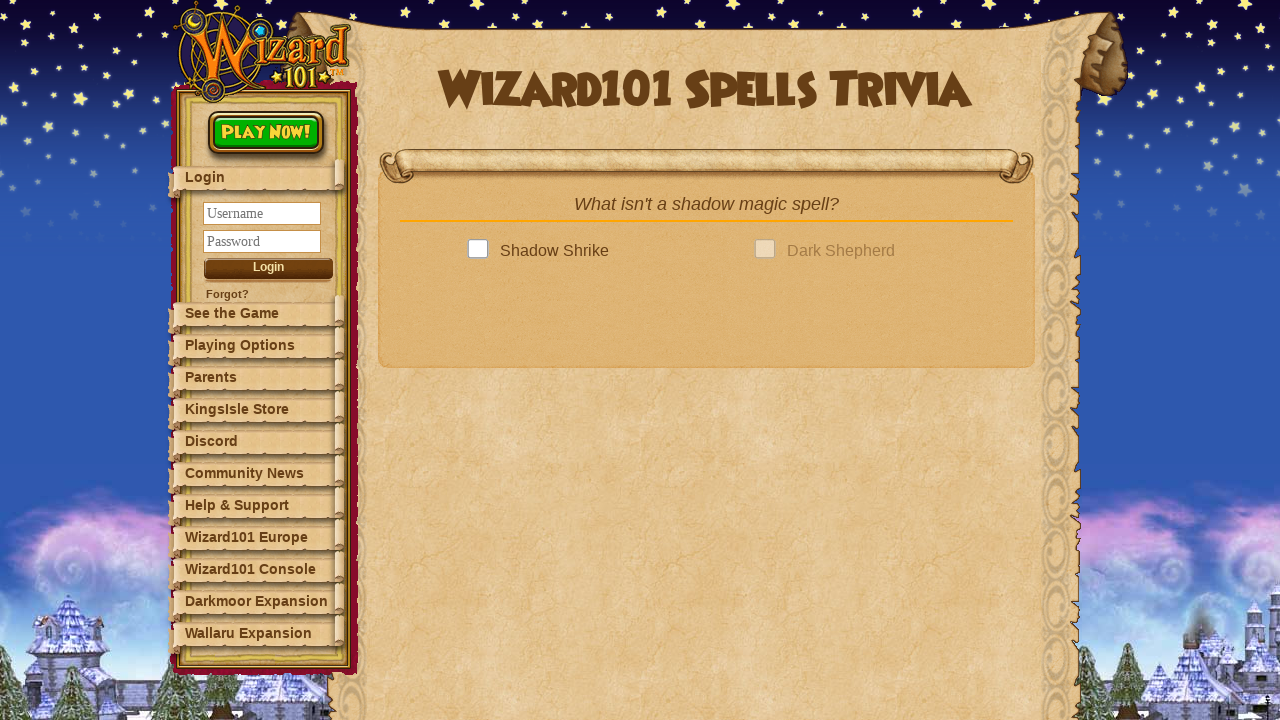

Located all answer options
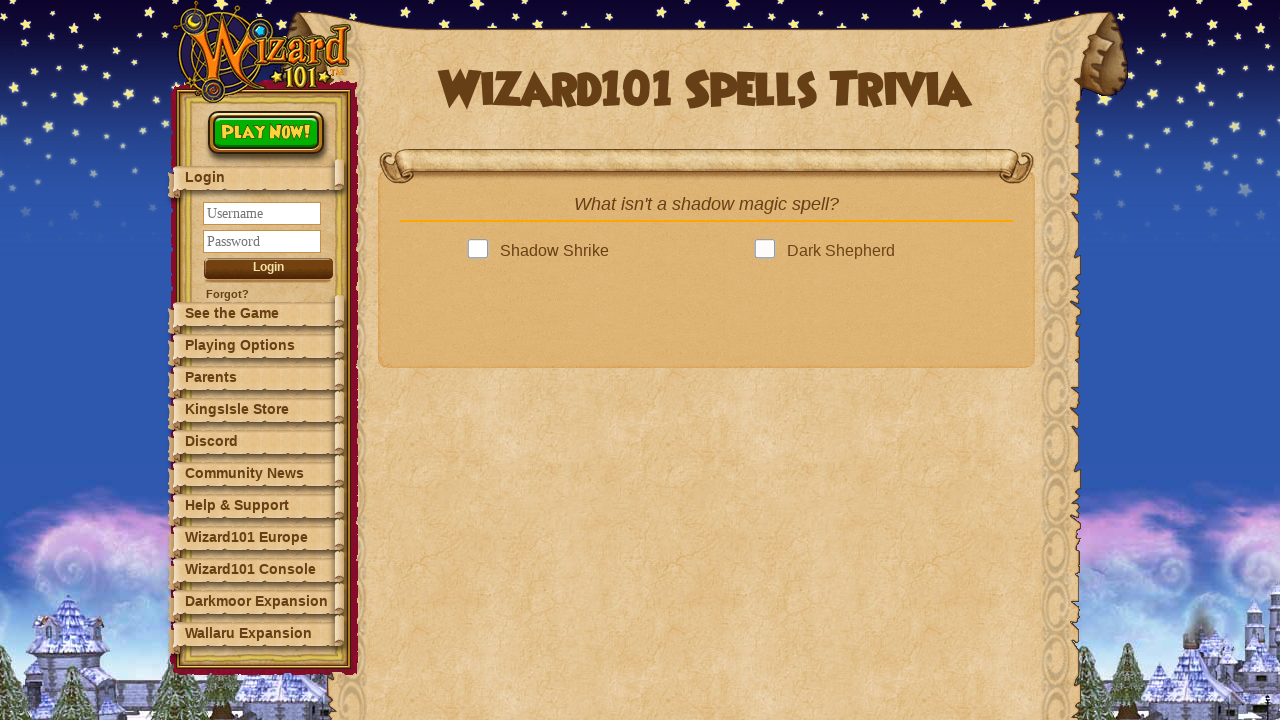

Next question button became visible
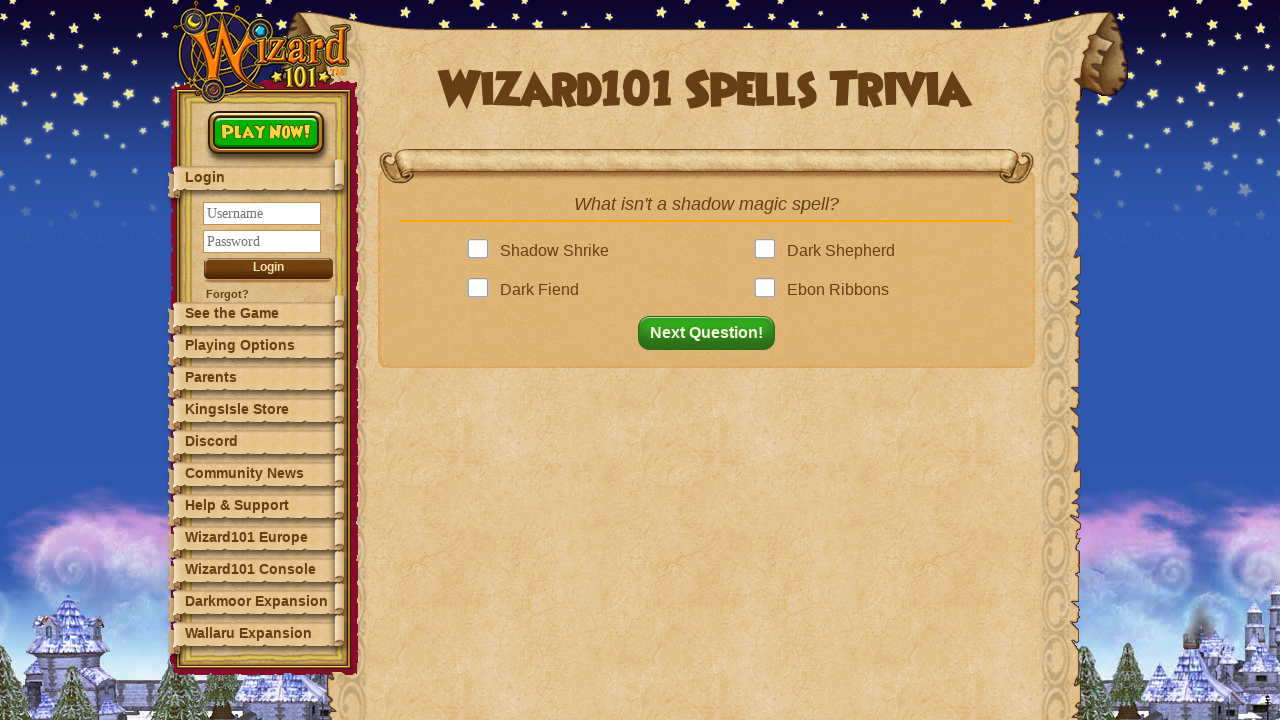

Clicked correct answer for question 7 at (769, 290) on .answer >> nth=3 >> .answerBox
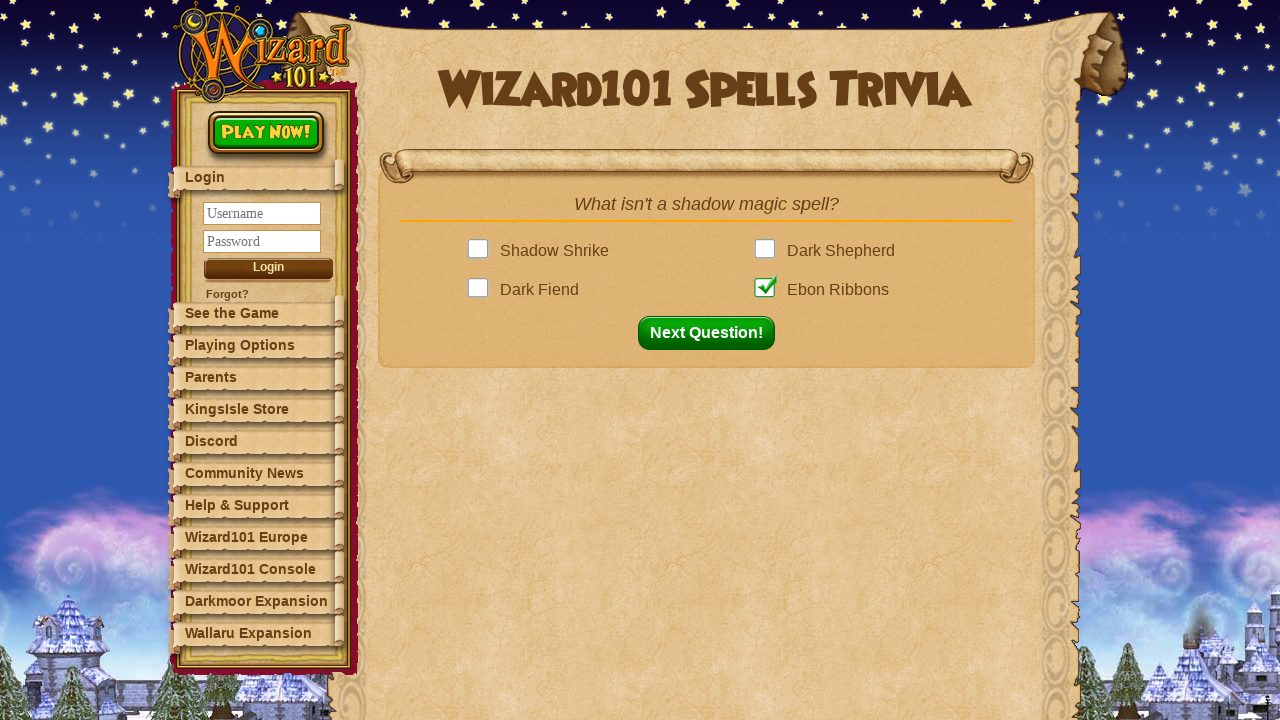

Clicked next button to advance from question 7 at (712, 333) on button#nextQuestion
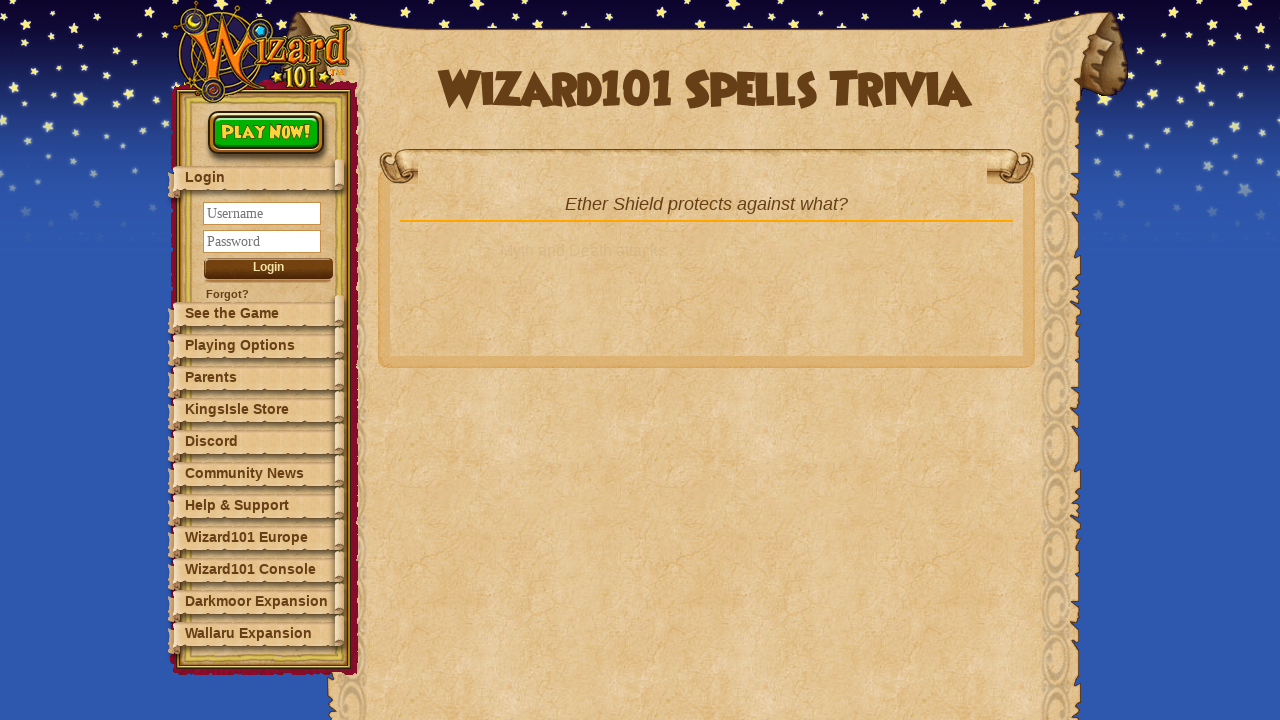

Retrieved current question text
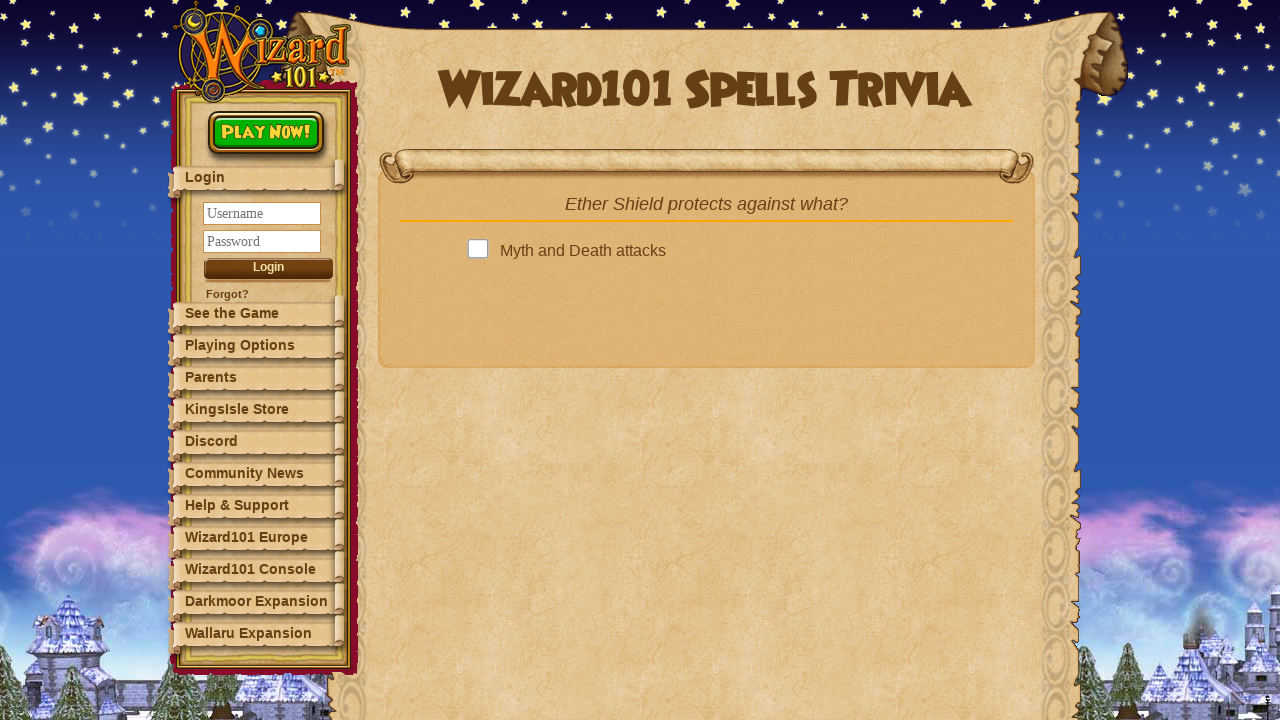

Looked up correct answer for question 8
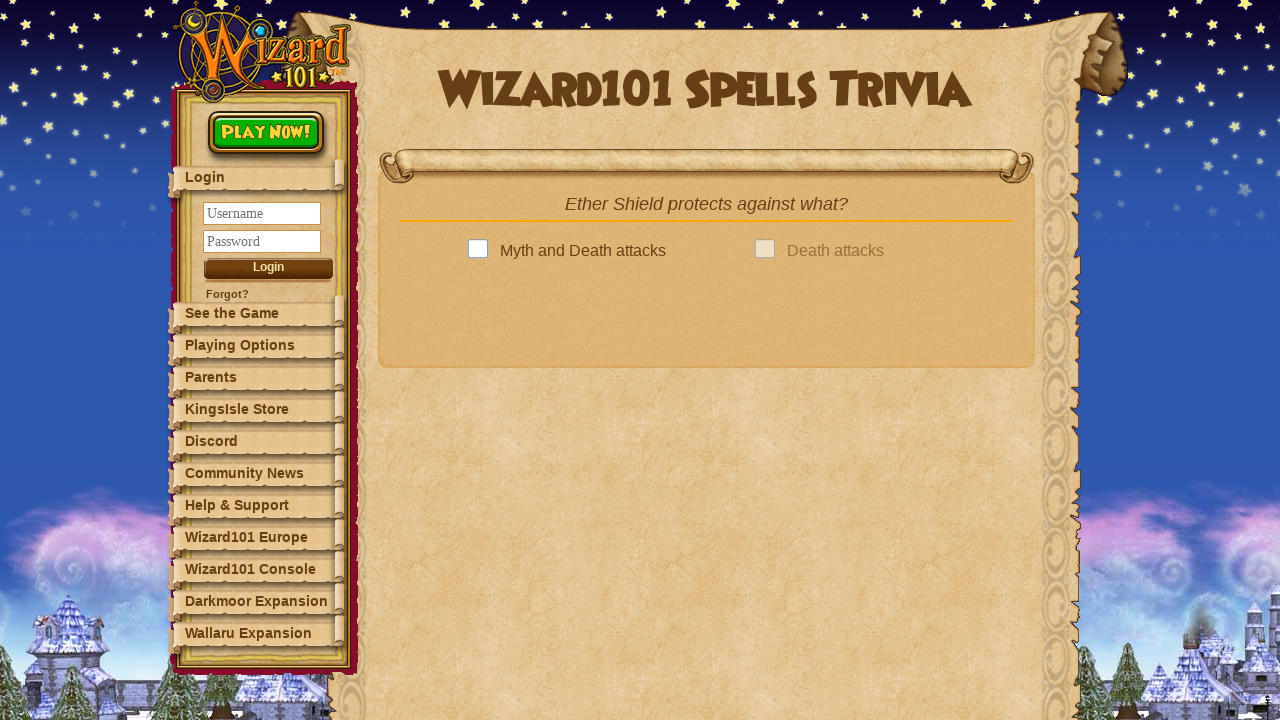

Located all answer options
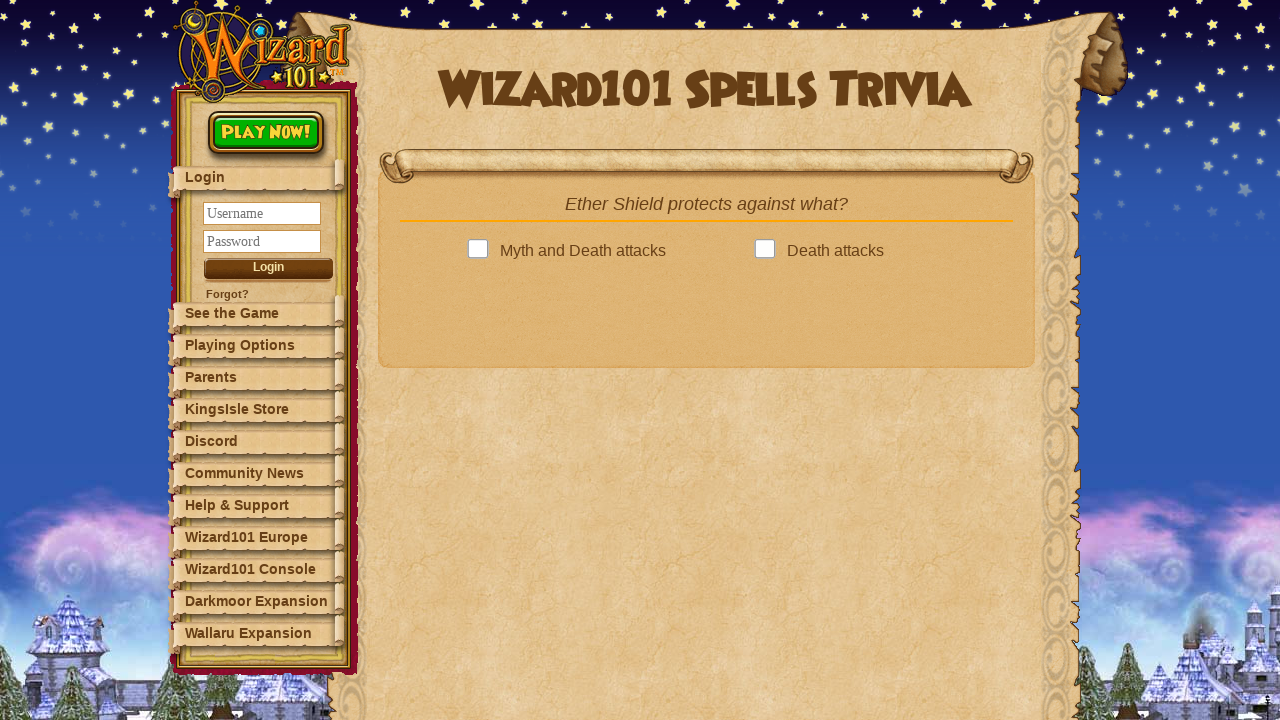

Next question button became visible
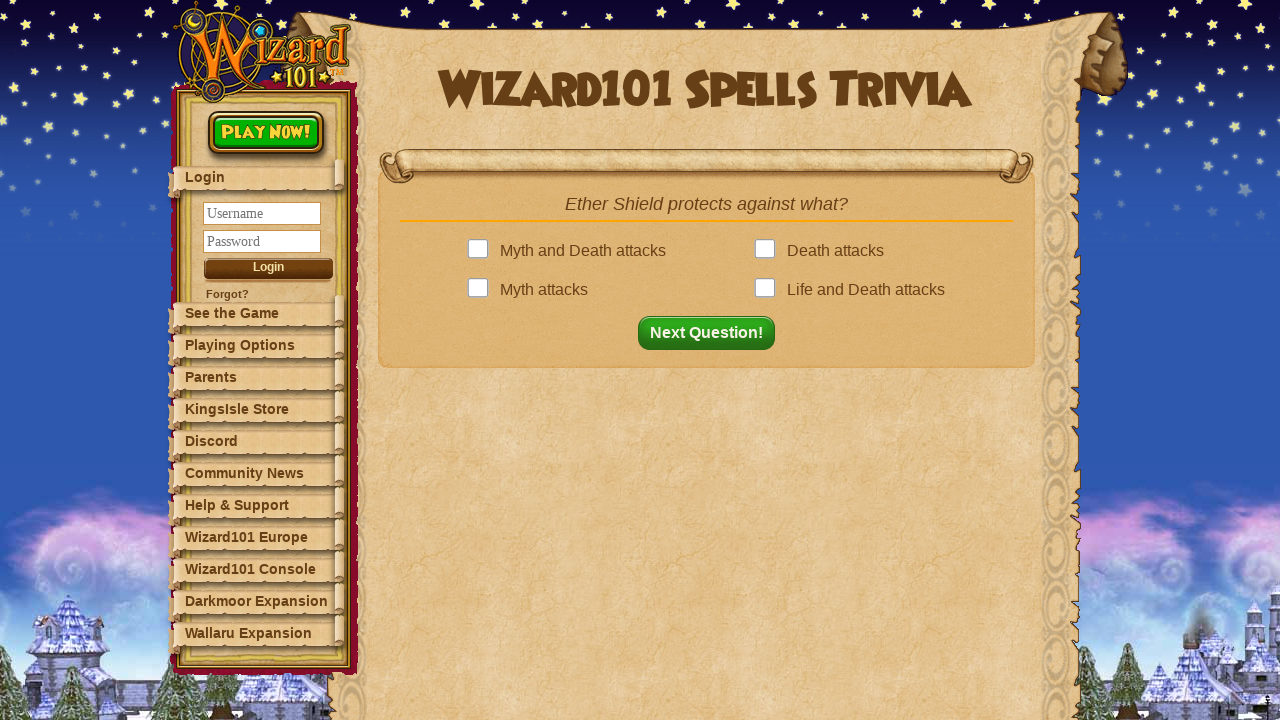

Clicked correct answer for question 8 at (769, 290) on .answer >> nth=3 >> .answerBox
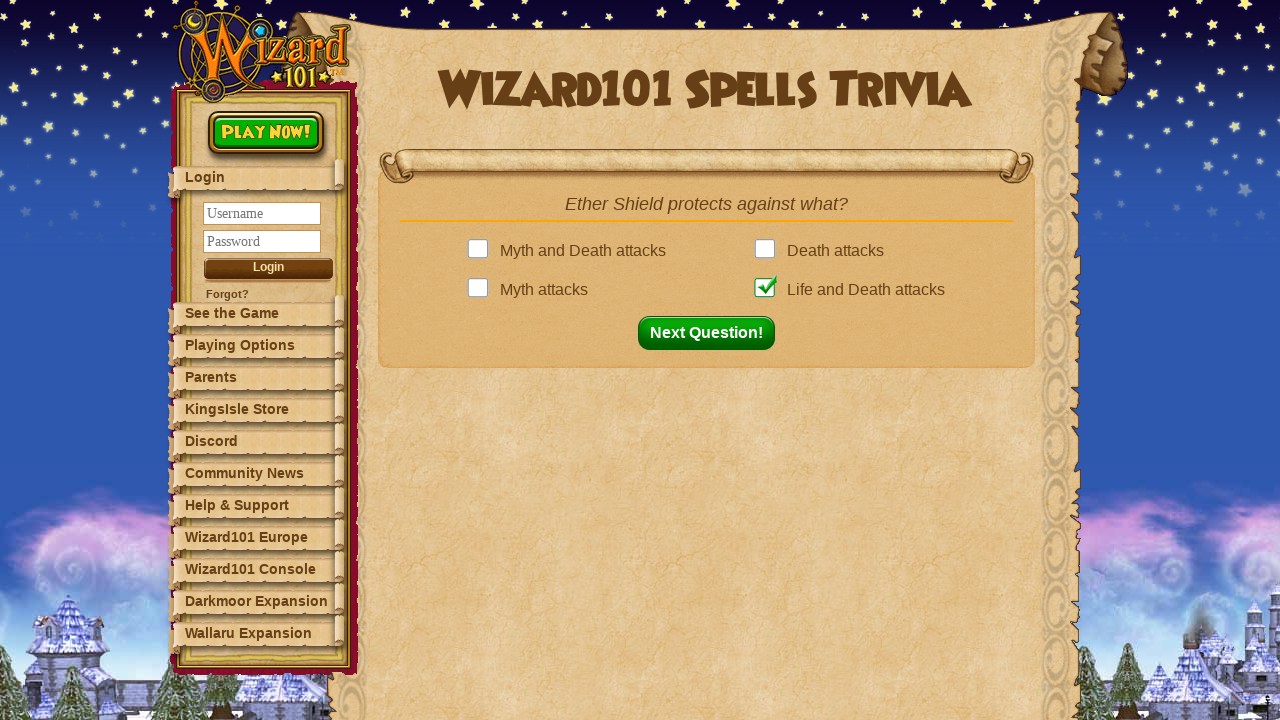

Clicked next button to advance from question 8 at (712, 333) on button#nextQuestion
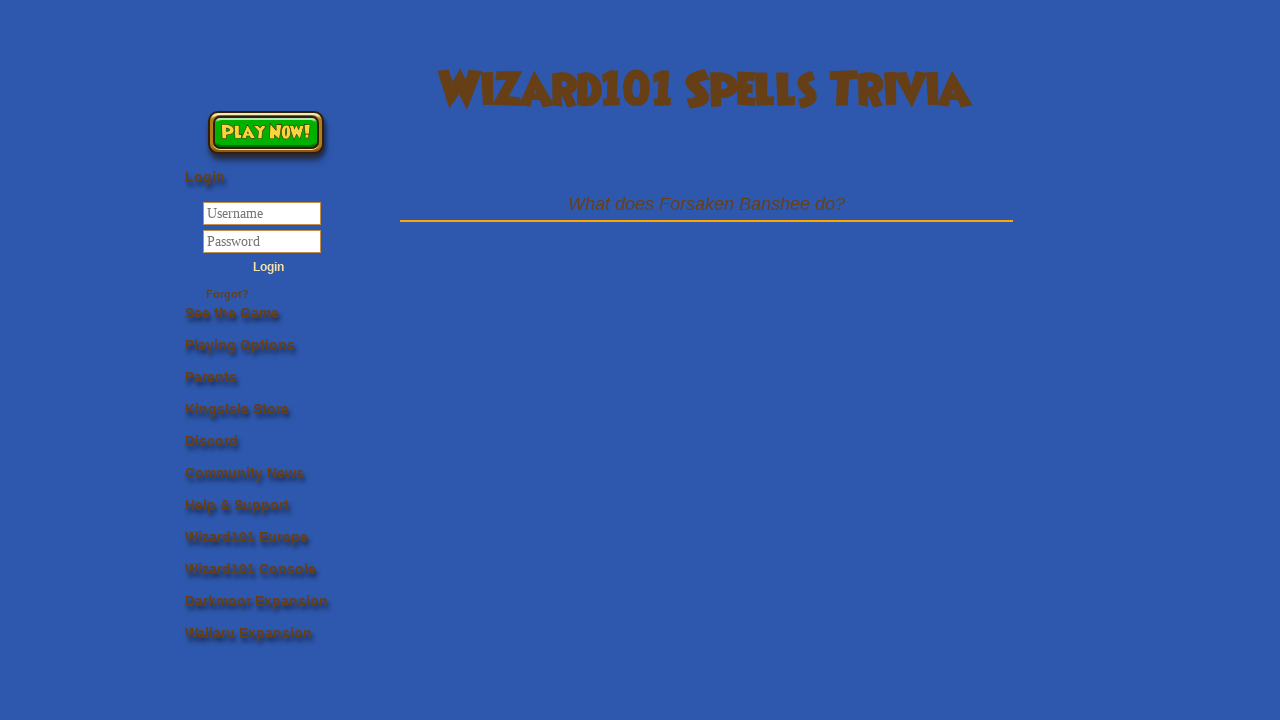

Retrieved current question text
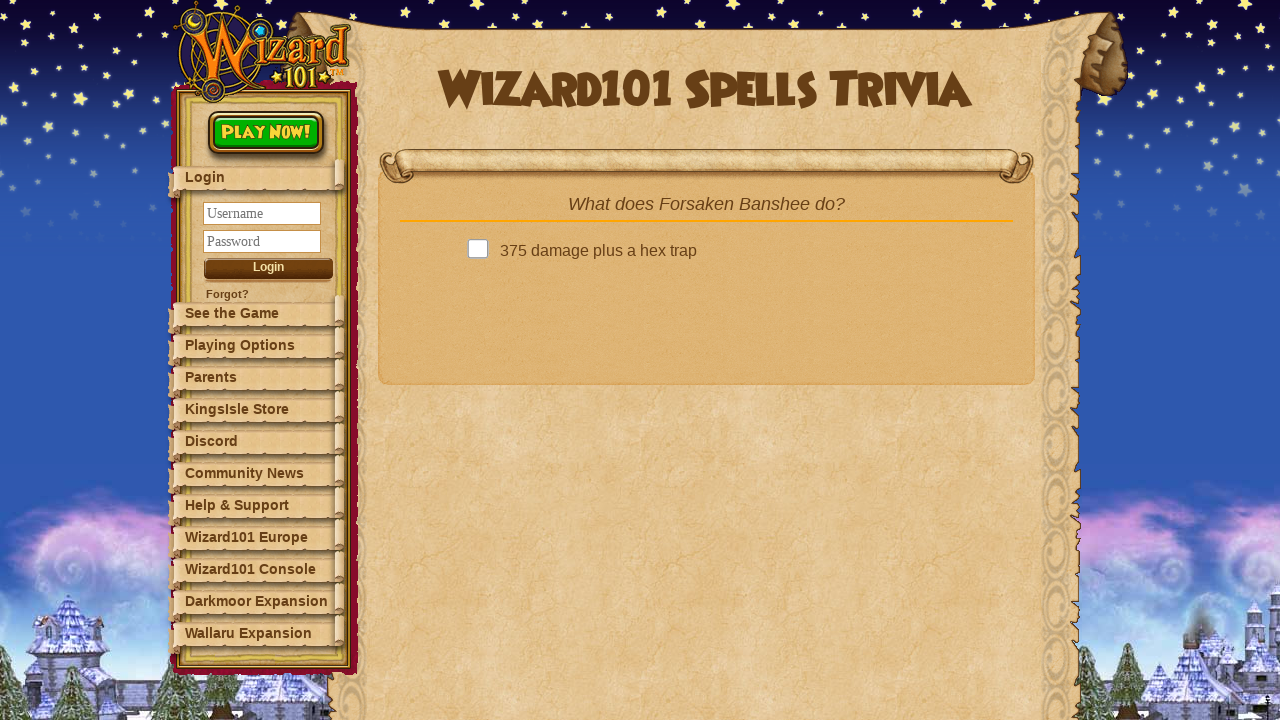

Looked up correct answer for question 9
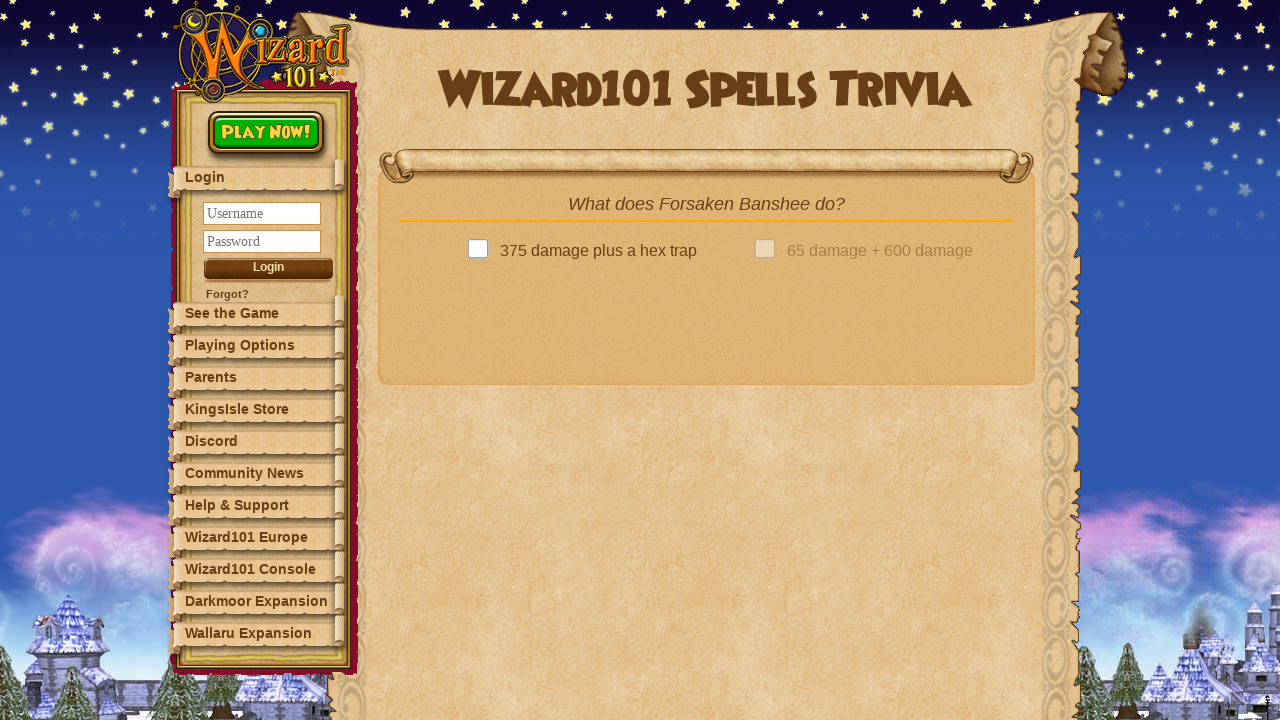

Located all answer options
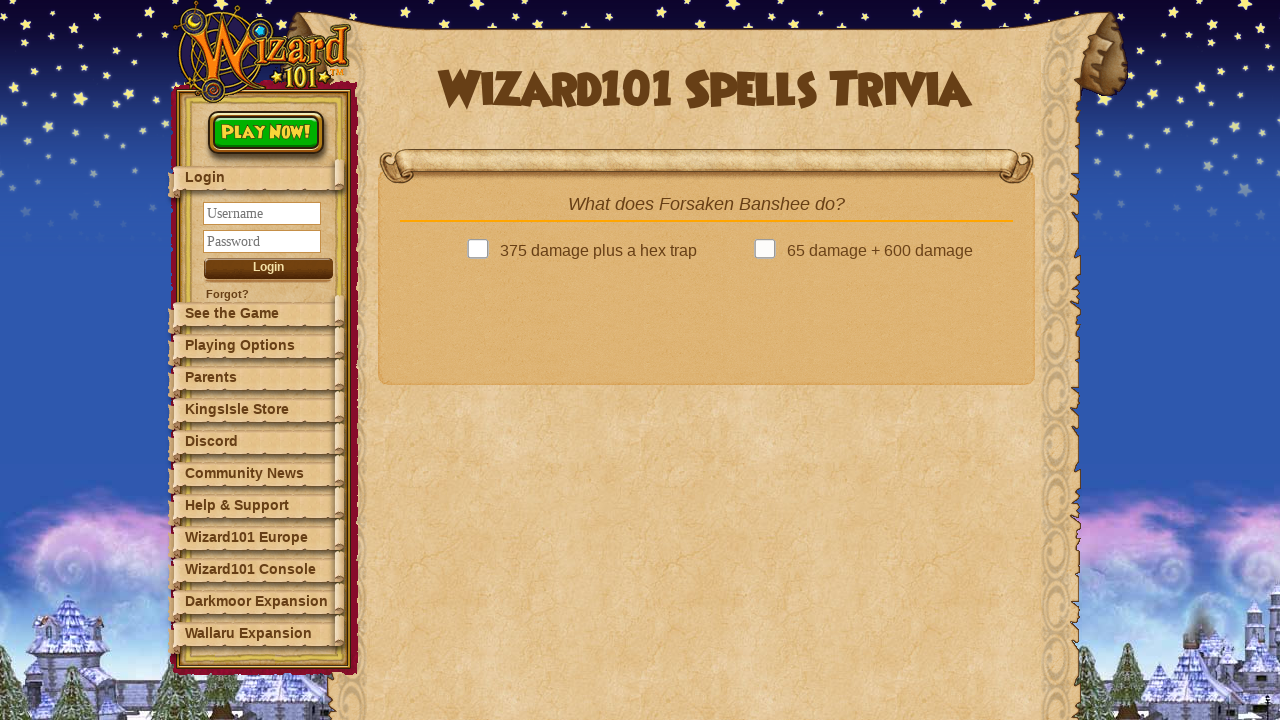

Next question button became visible
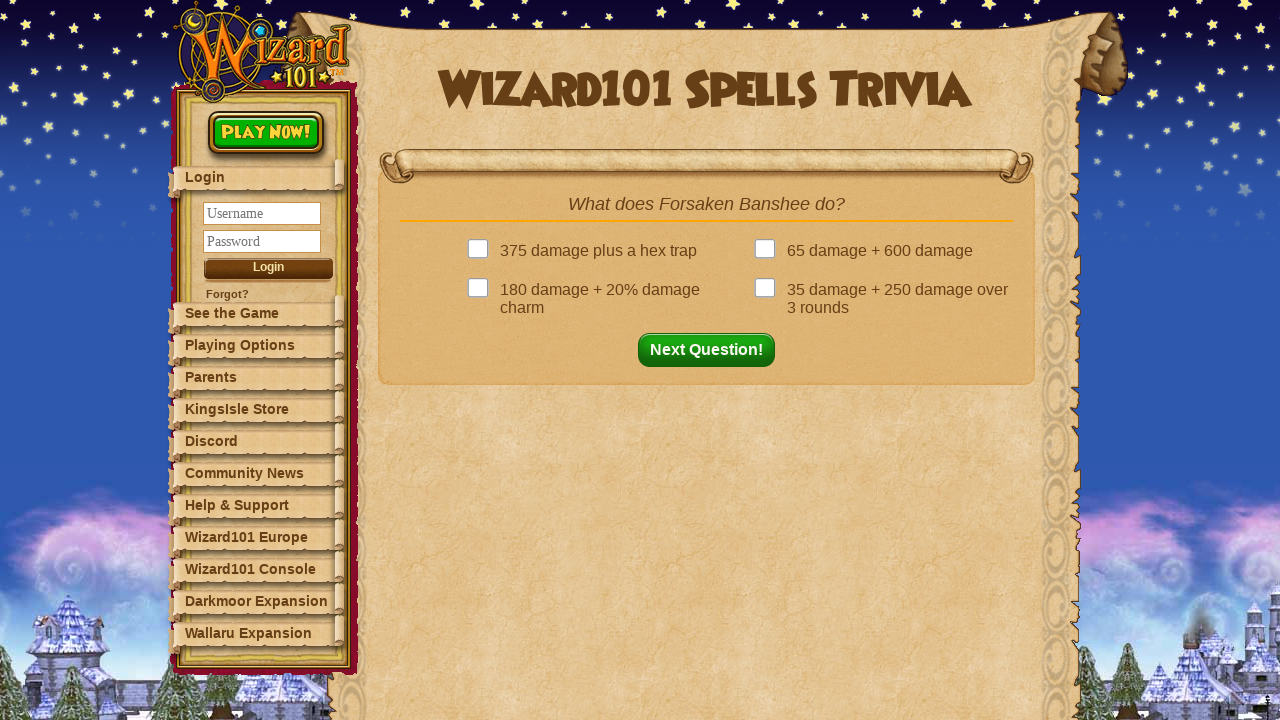

Clicked correct answer for question 9 at (482, 251) on .answer >> nth=0 >> .answerBox
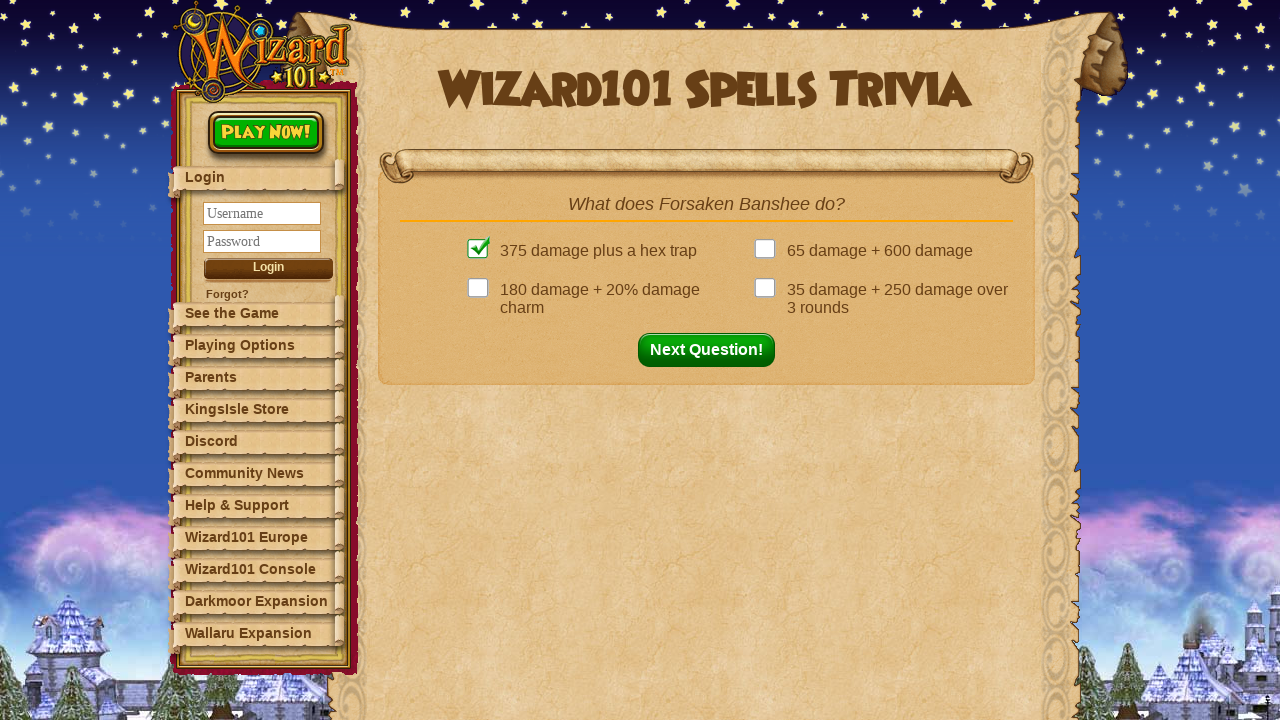

Clicked next button to advance from question 9 at (712, 350) on button#nextQuestion
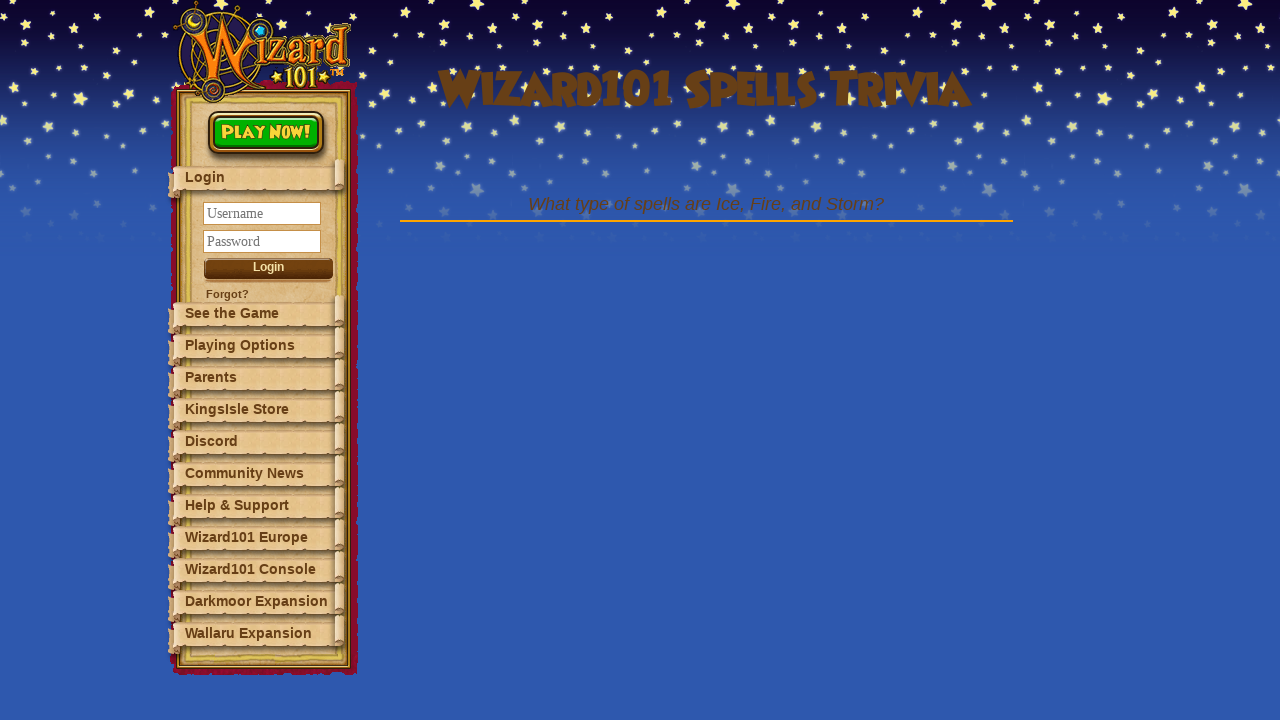

Retrieved current question text
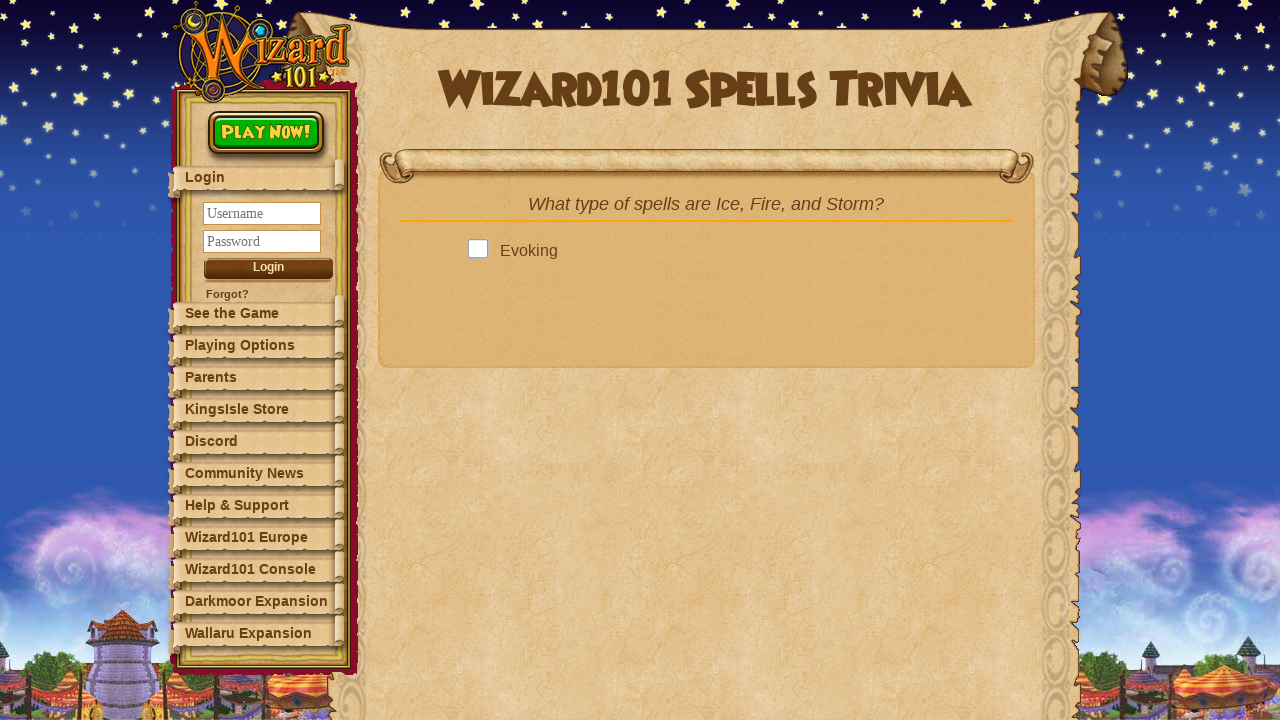

Looked up correct answer for question 10
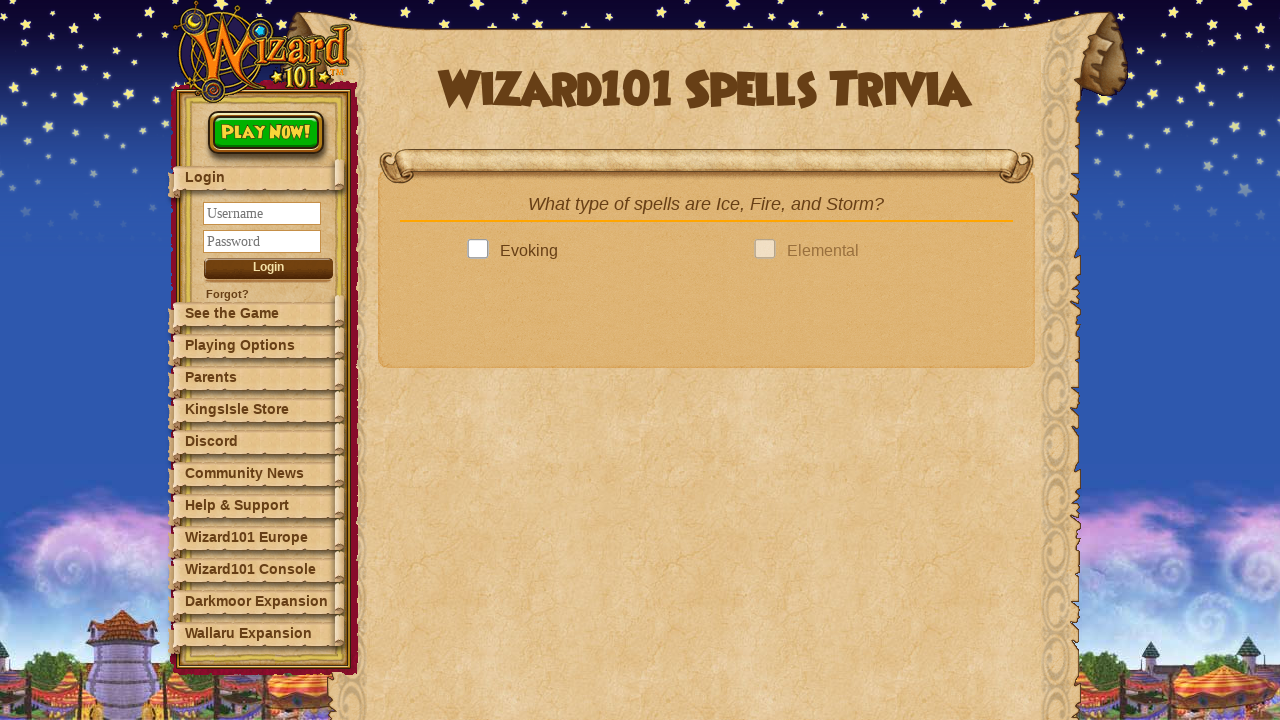

Located all answer options
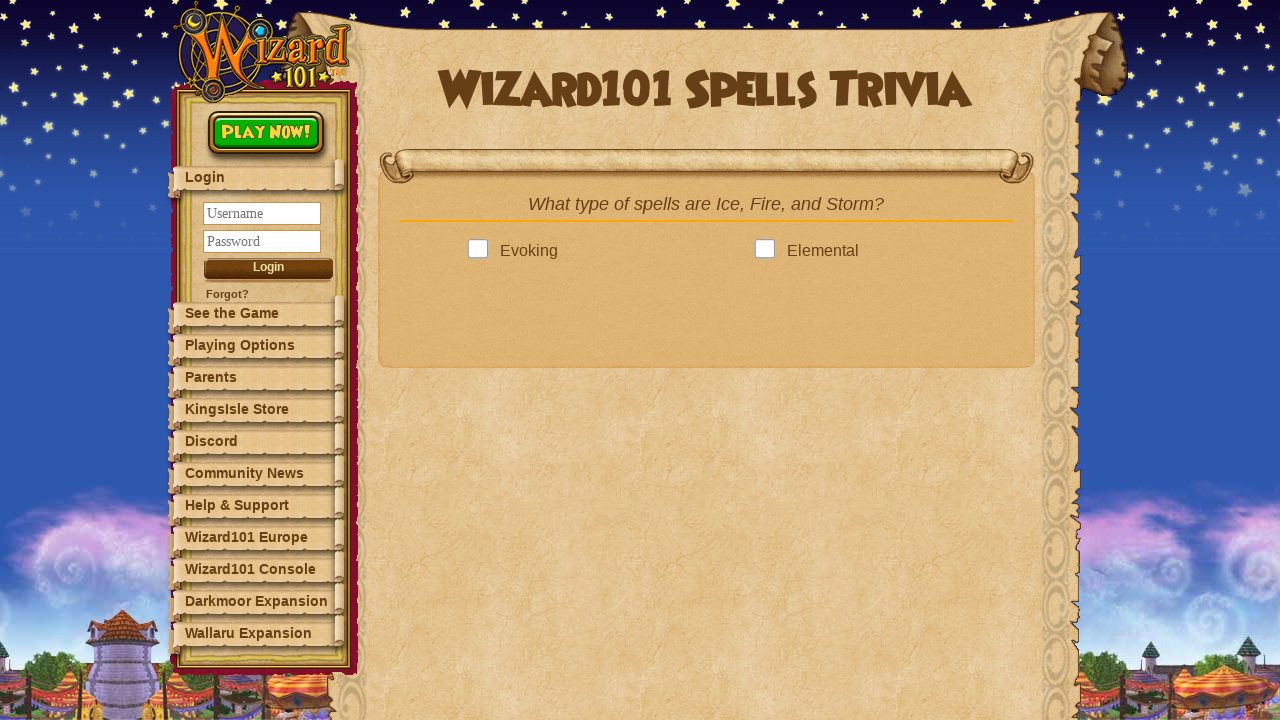

Next question button became visible
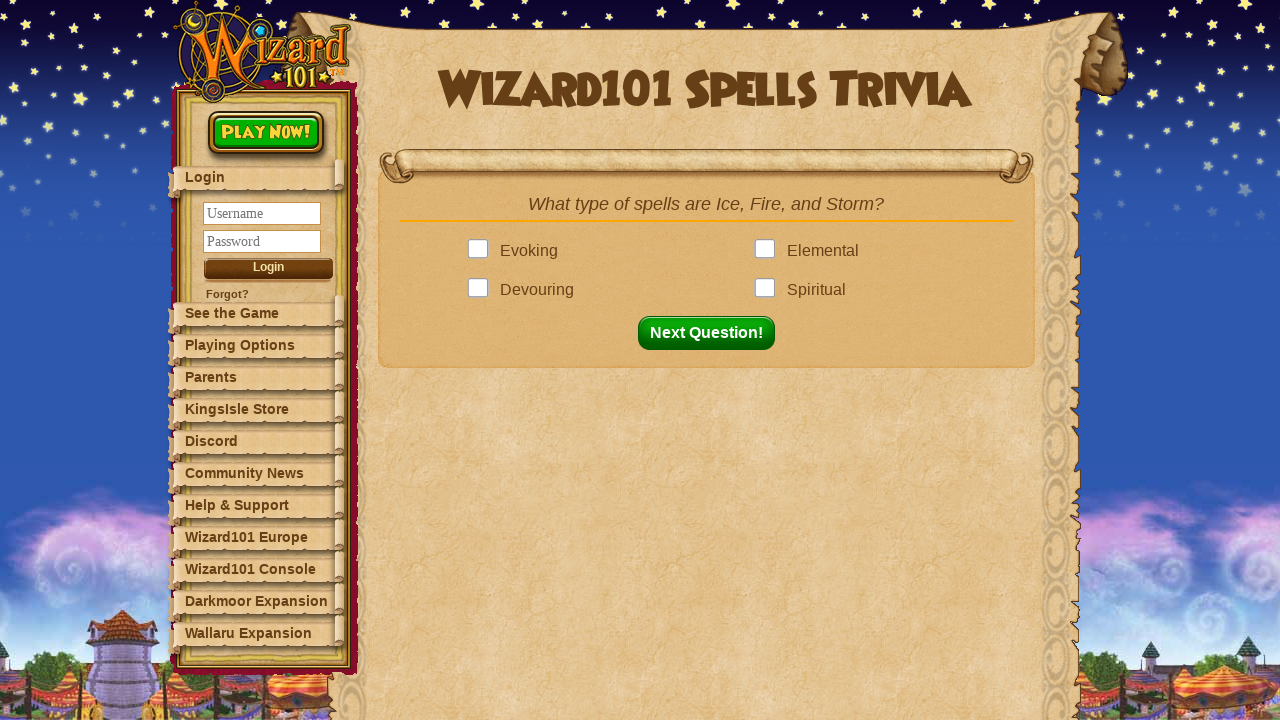

Clicked correct answer for question 10 at (769, 251) on .answer >> nth=1 >> .answerBox
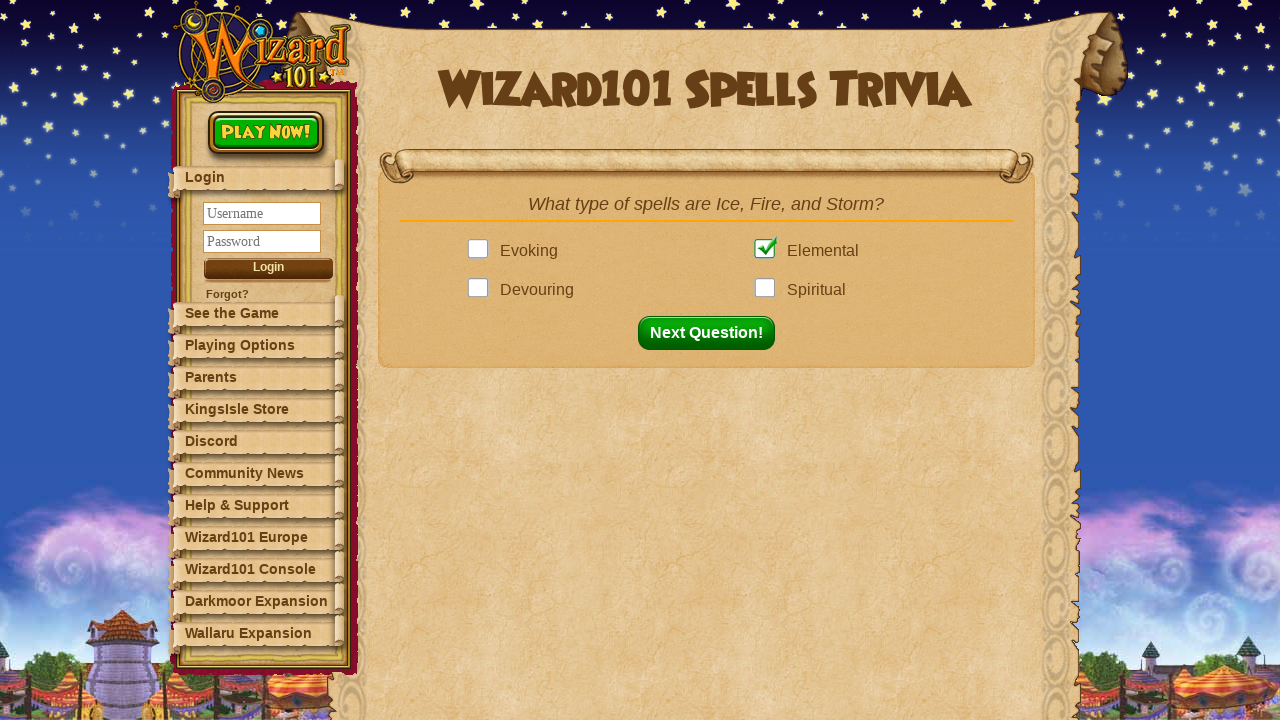

Clicked next button to advance from question 10 at (712, 333) on button#nextQuestion
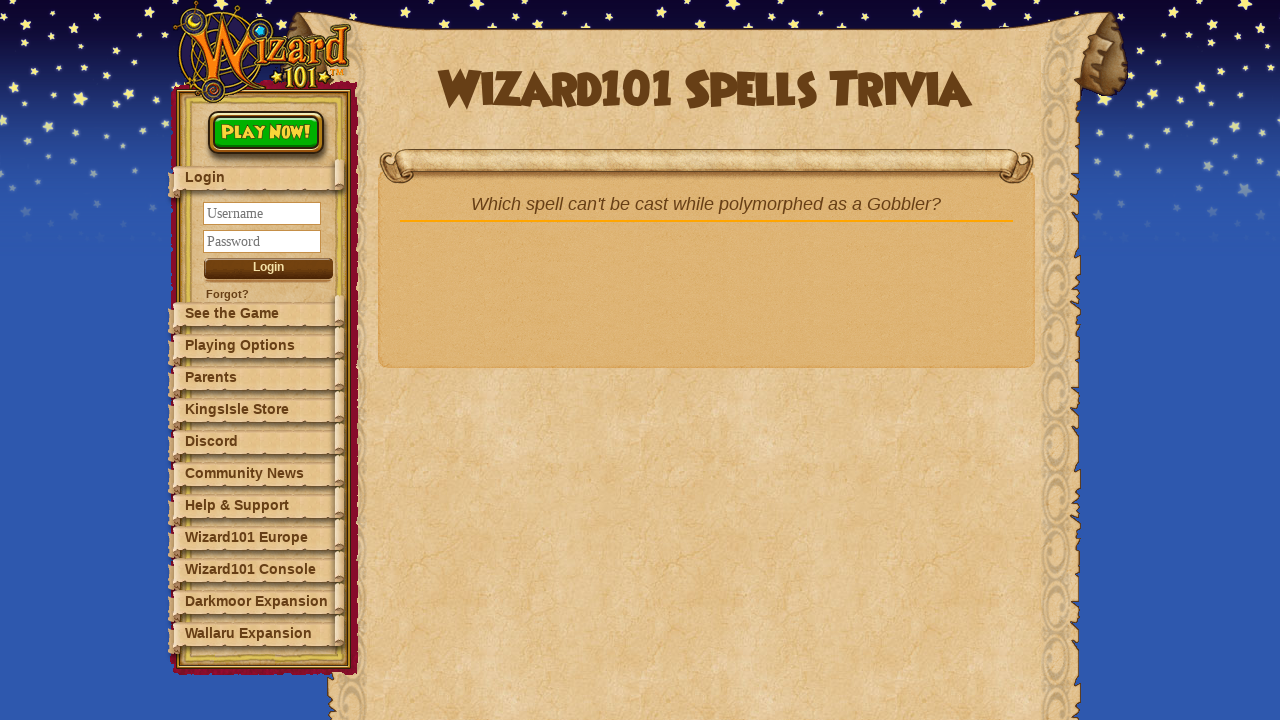

Retrieved current question text
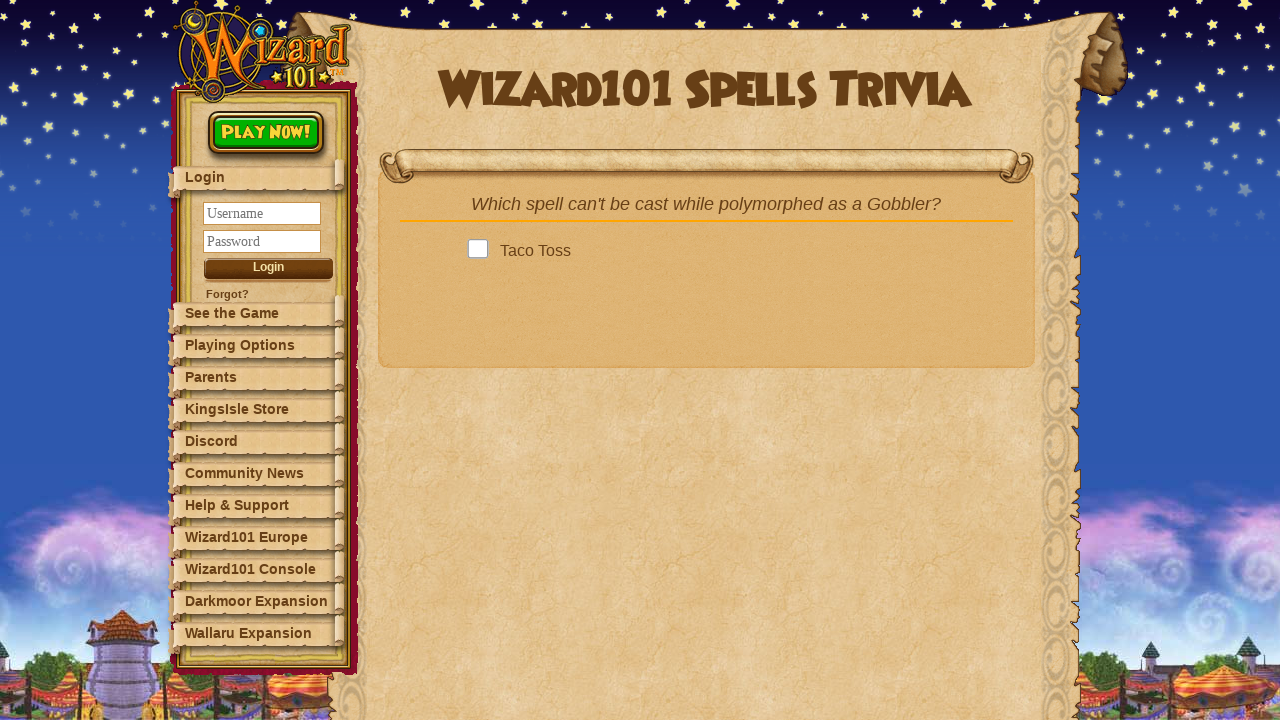

Looked up correct answer for question 11
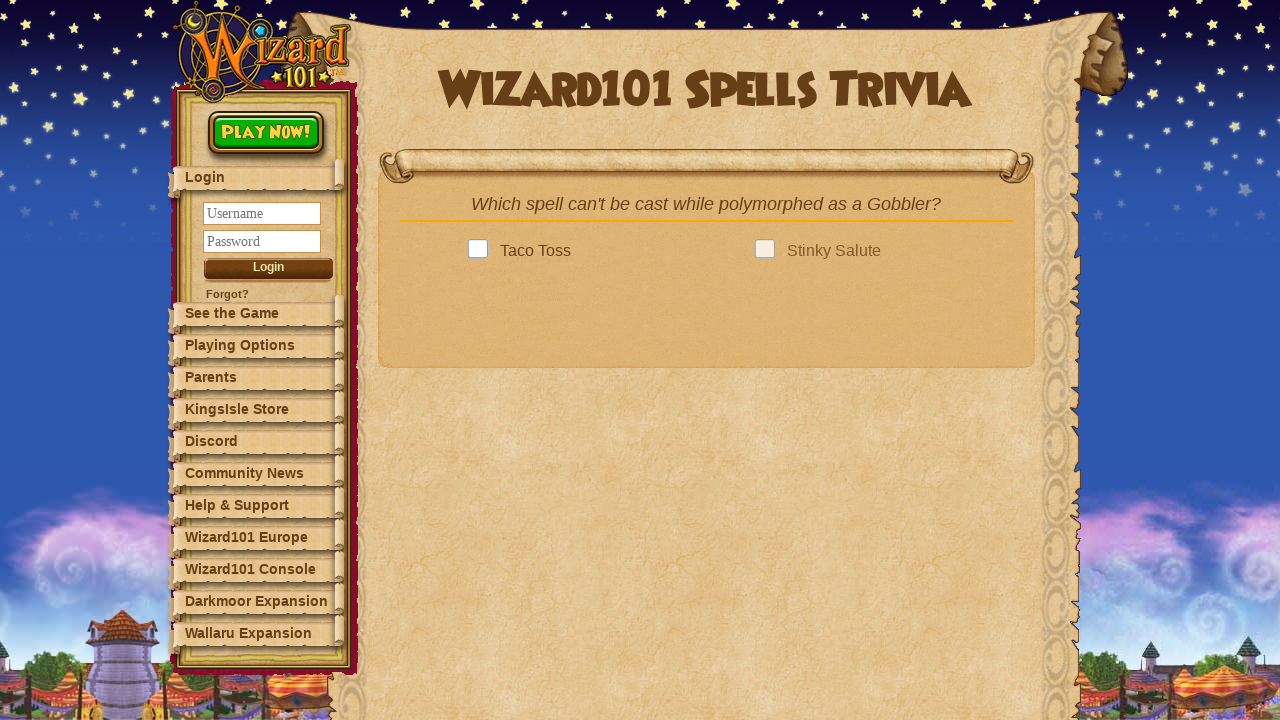

Located all answer options
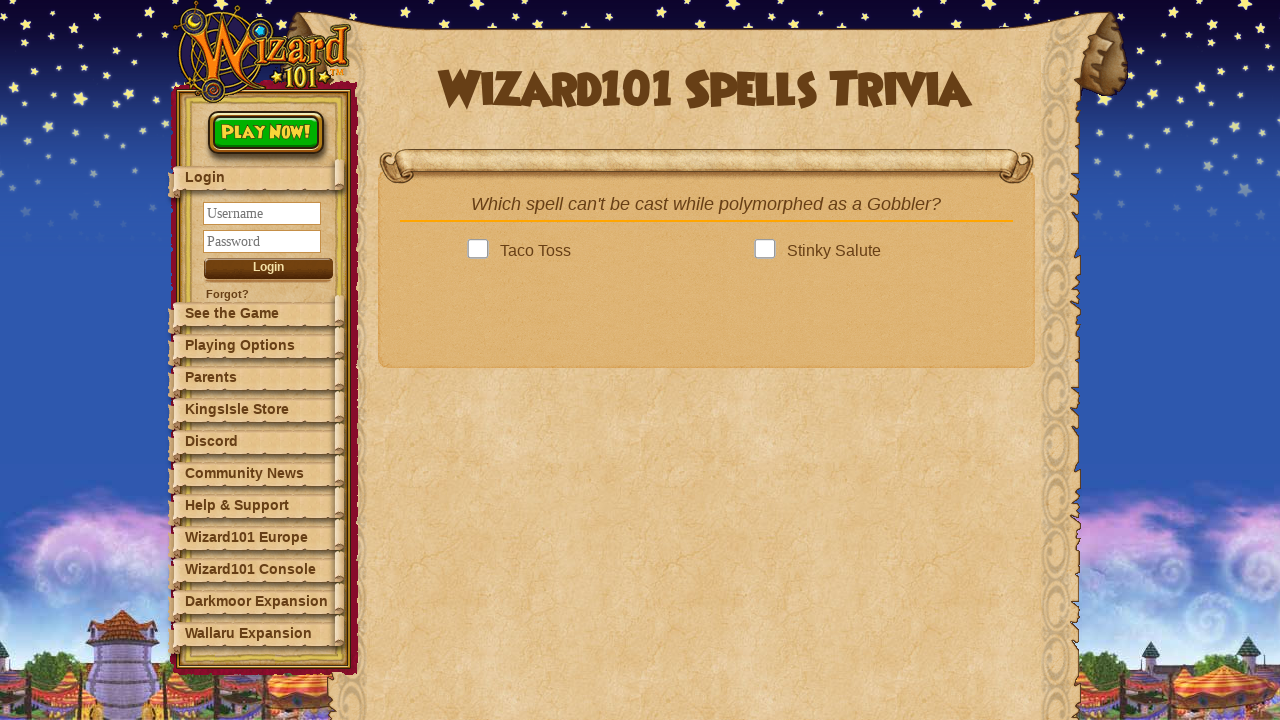

Next question button became visible
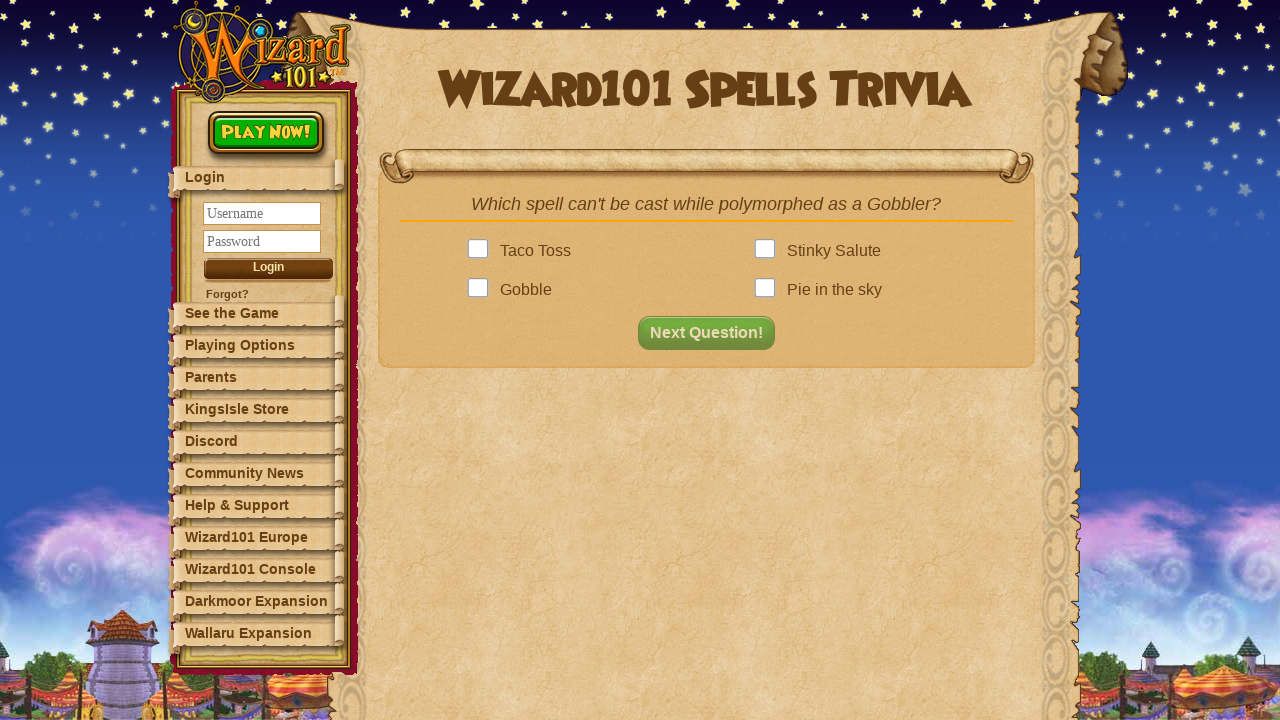

Clicked correct answer for question 11 at (769, 290) on .answer >> nth=3 >> .answerBox
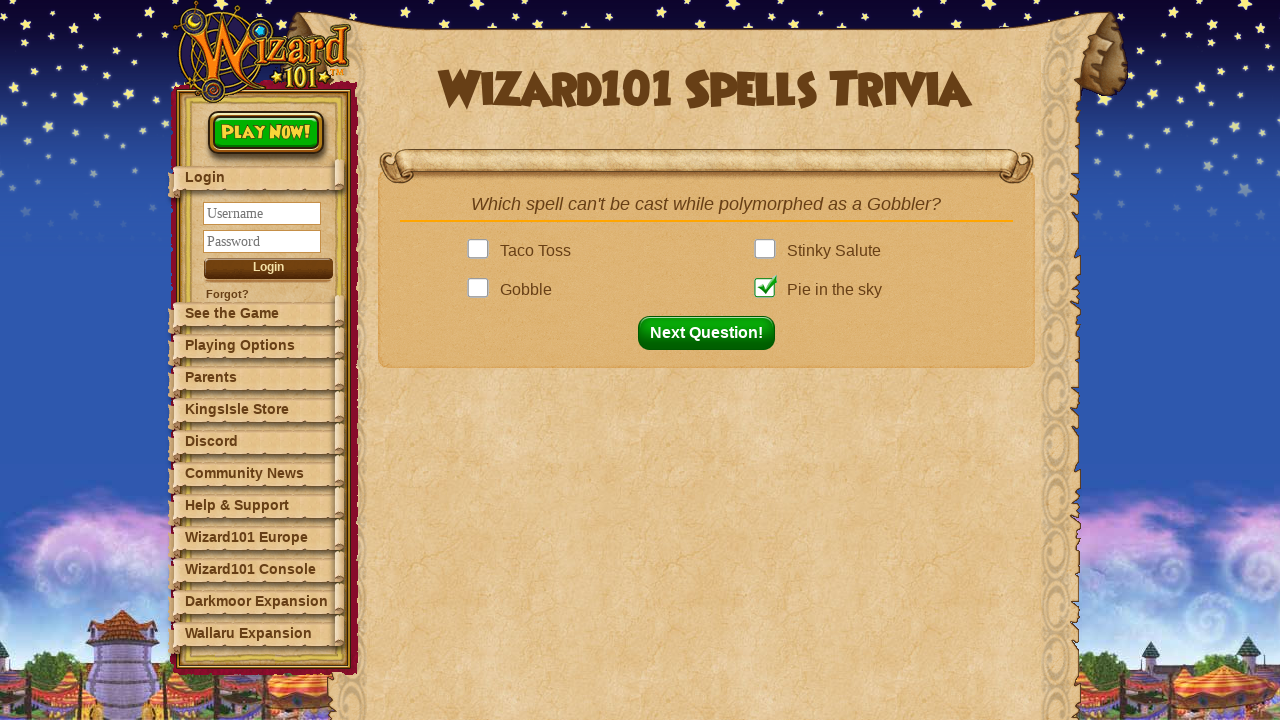

Clicked next button to advance from question 11 at (712, 333) on button#nextQuestion
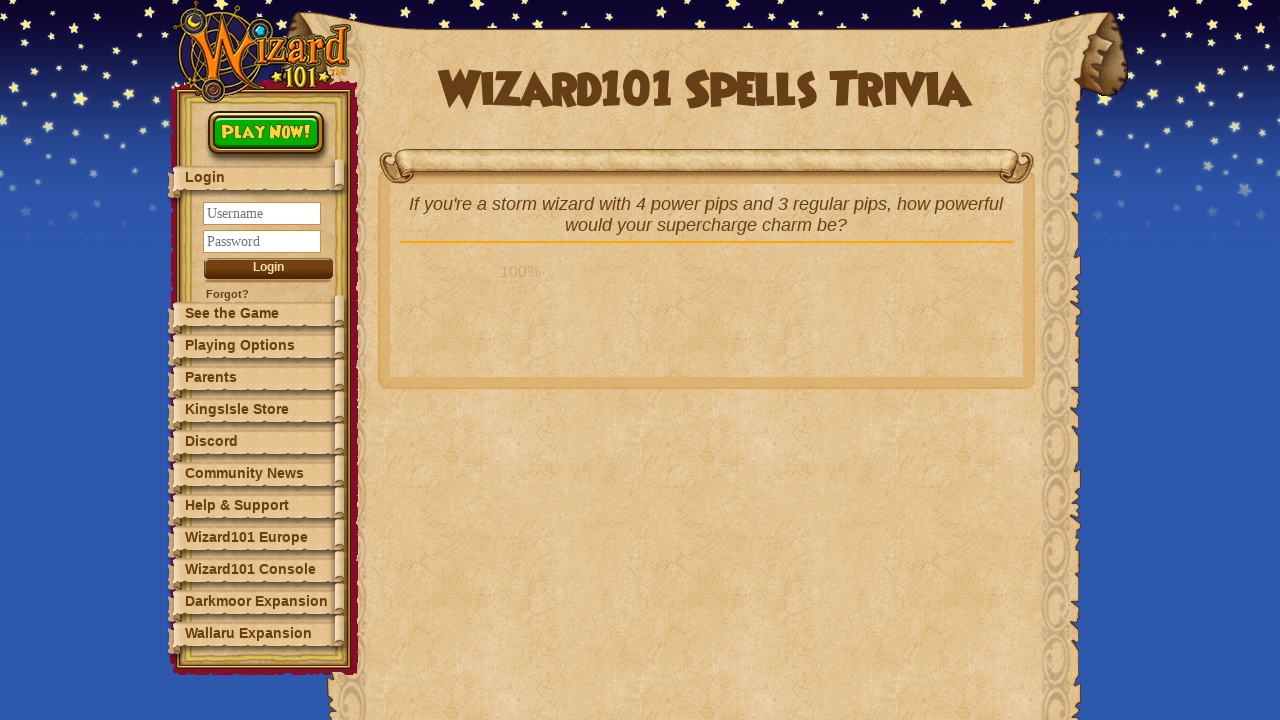

Retrieved current question text
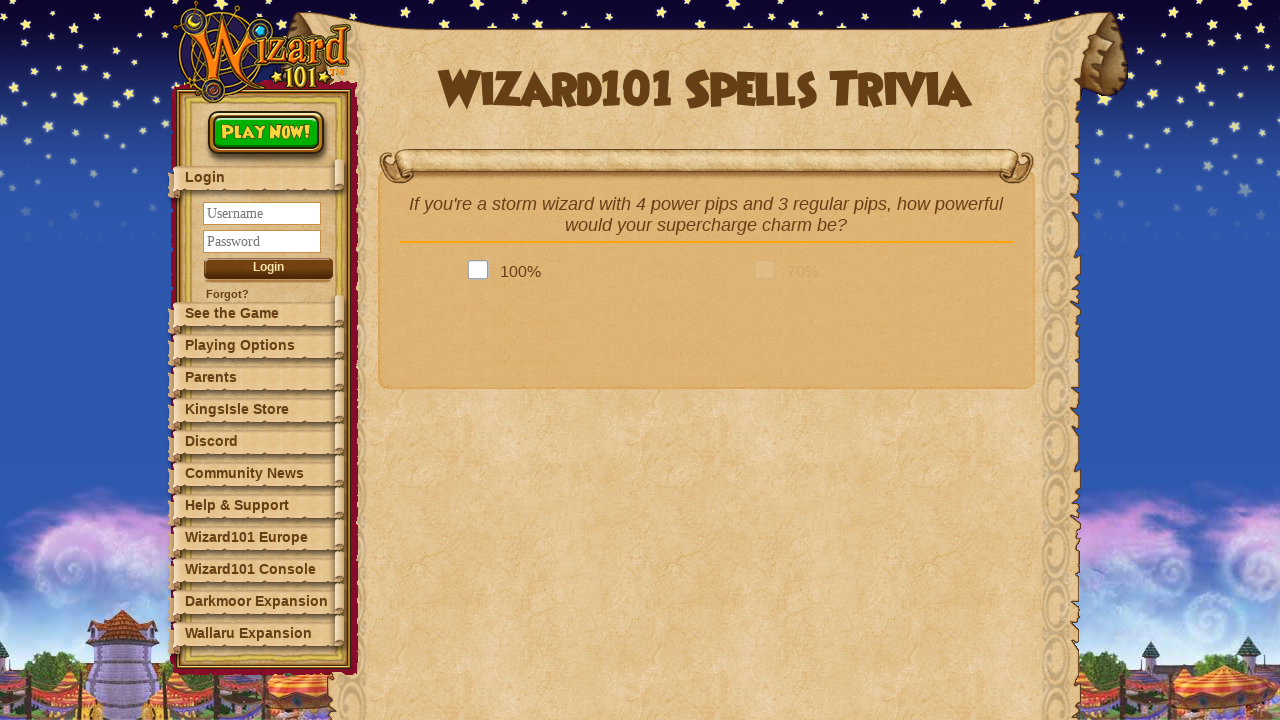

Looked up correct answer for question 12
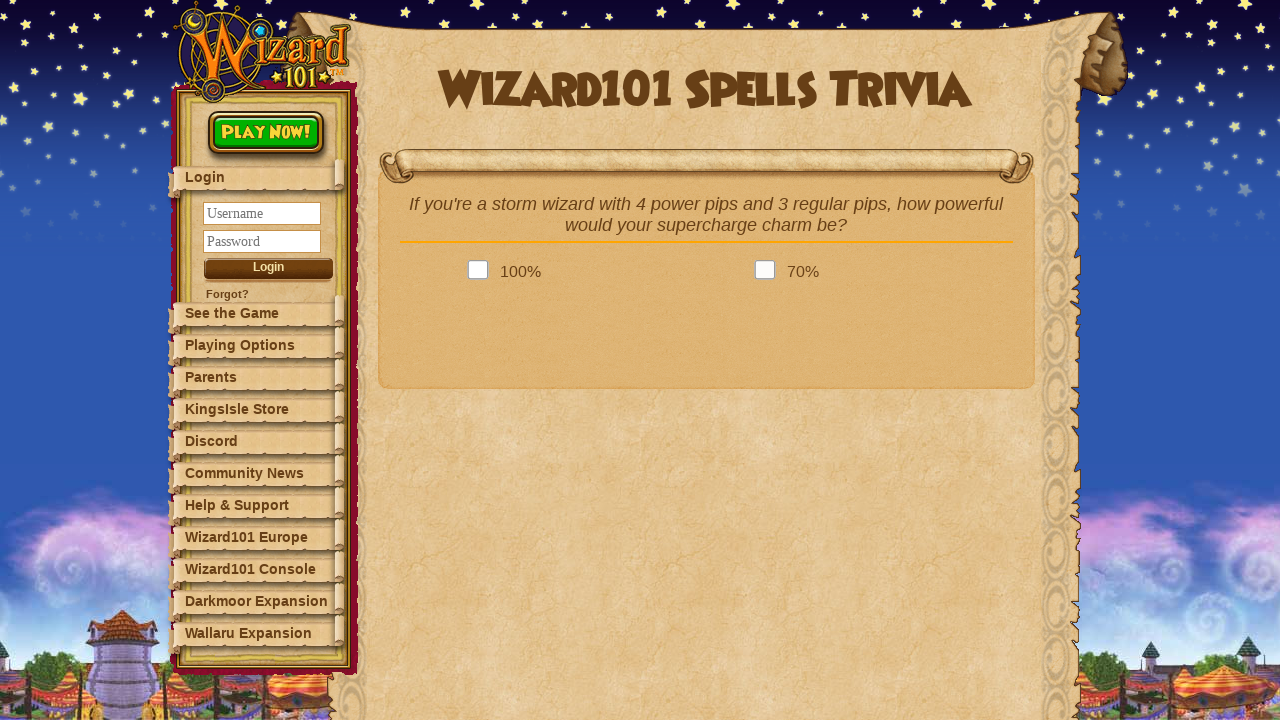

Located all answer options
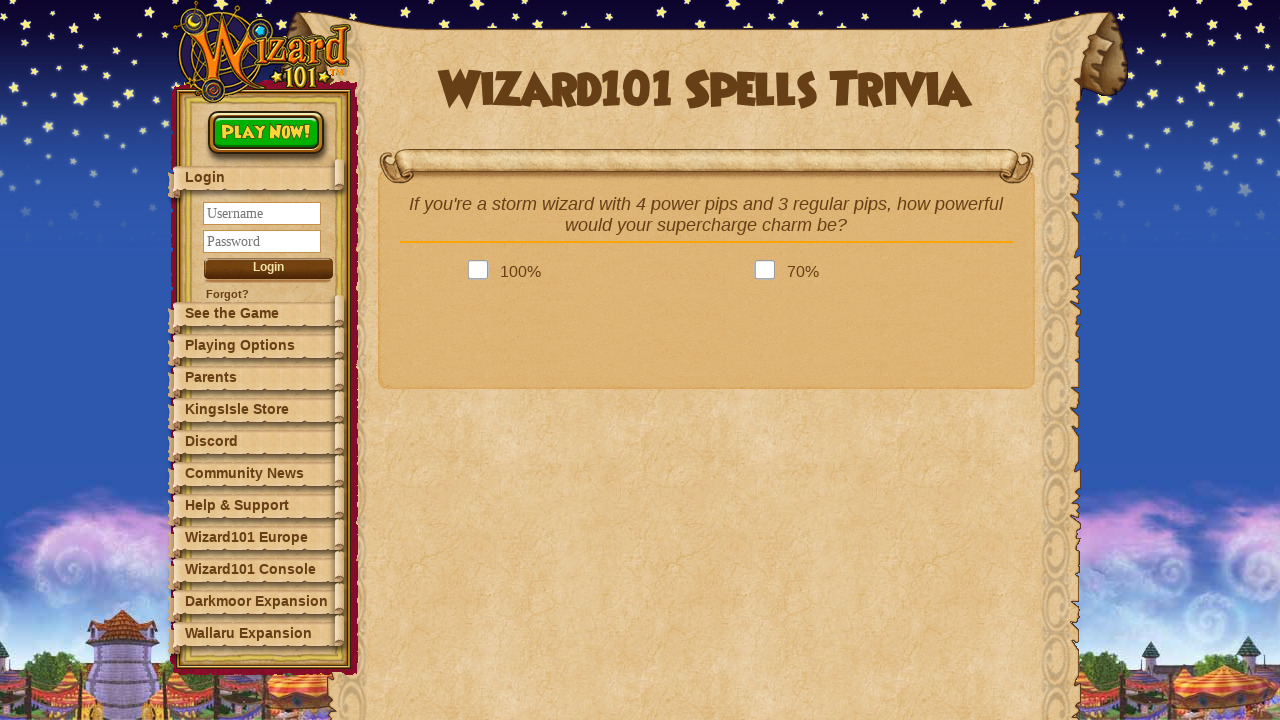

Next question button became visible
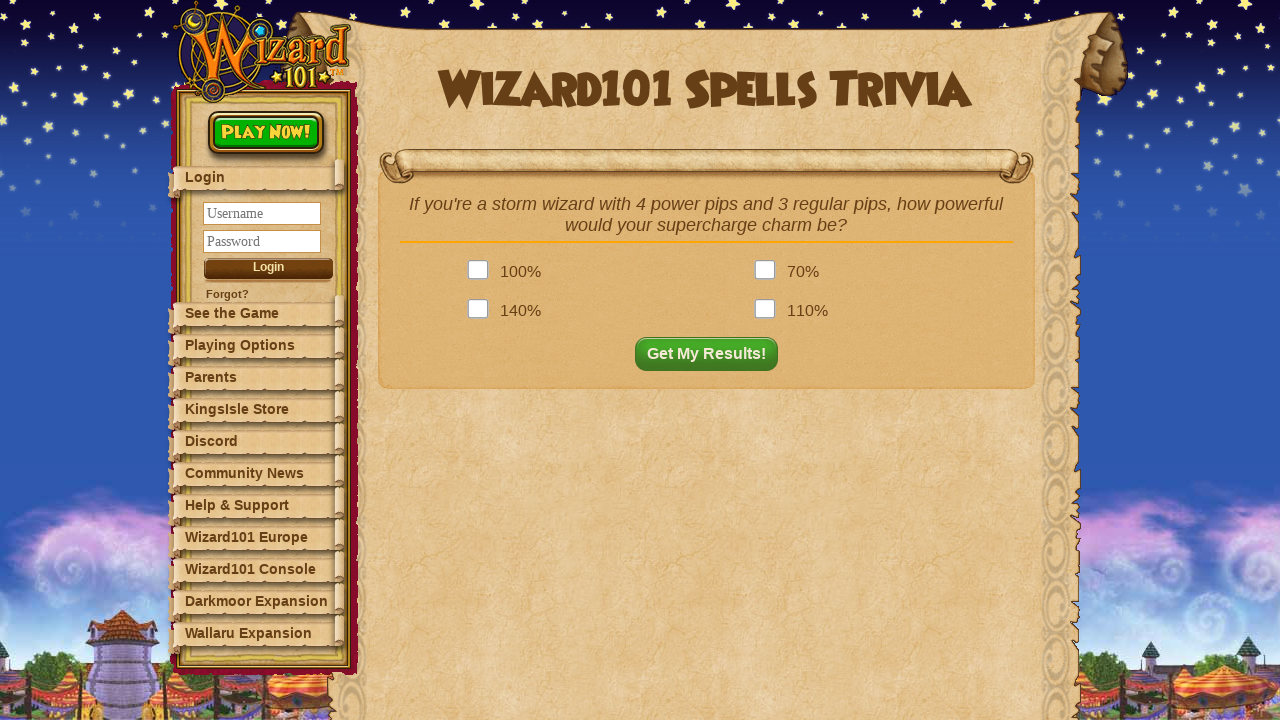

Clicked correct answer for question 12 at (769, 311) on .answer >> nth=3 >> .answerBox
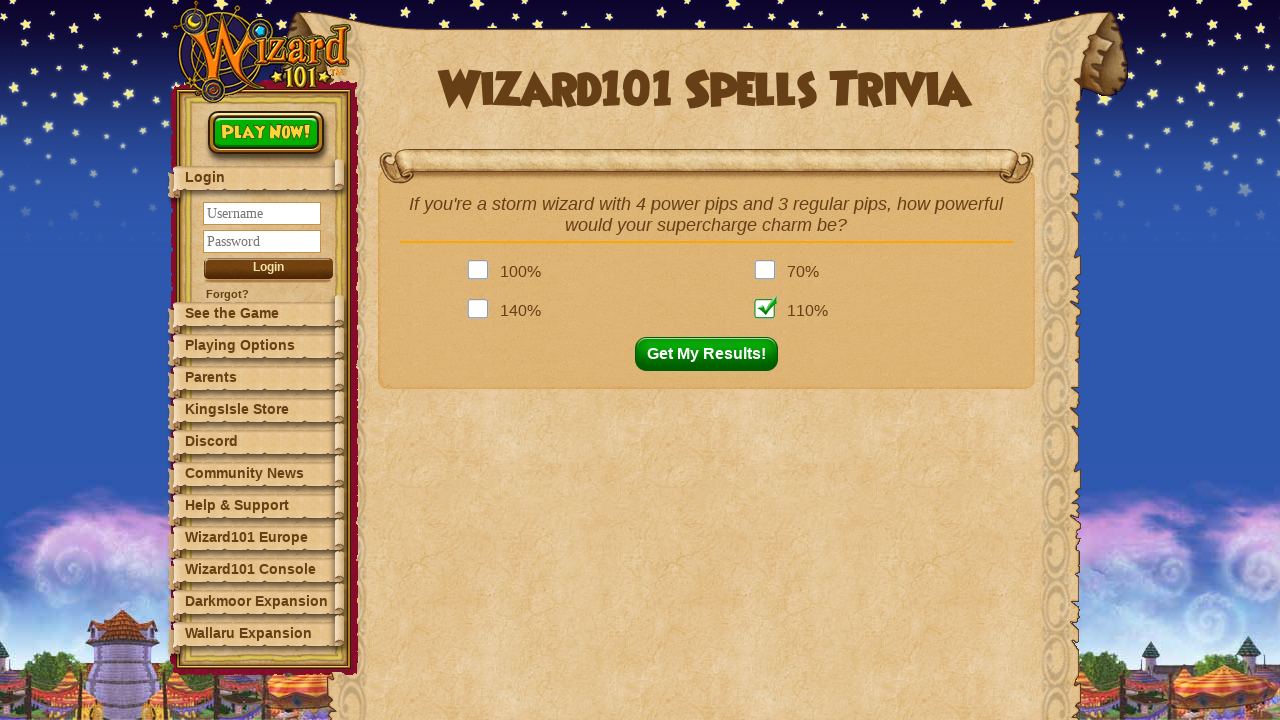

Clicked next button to advance from question 12 at (712, 354) on button#nextQuestion
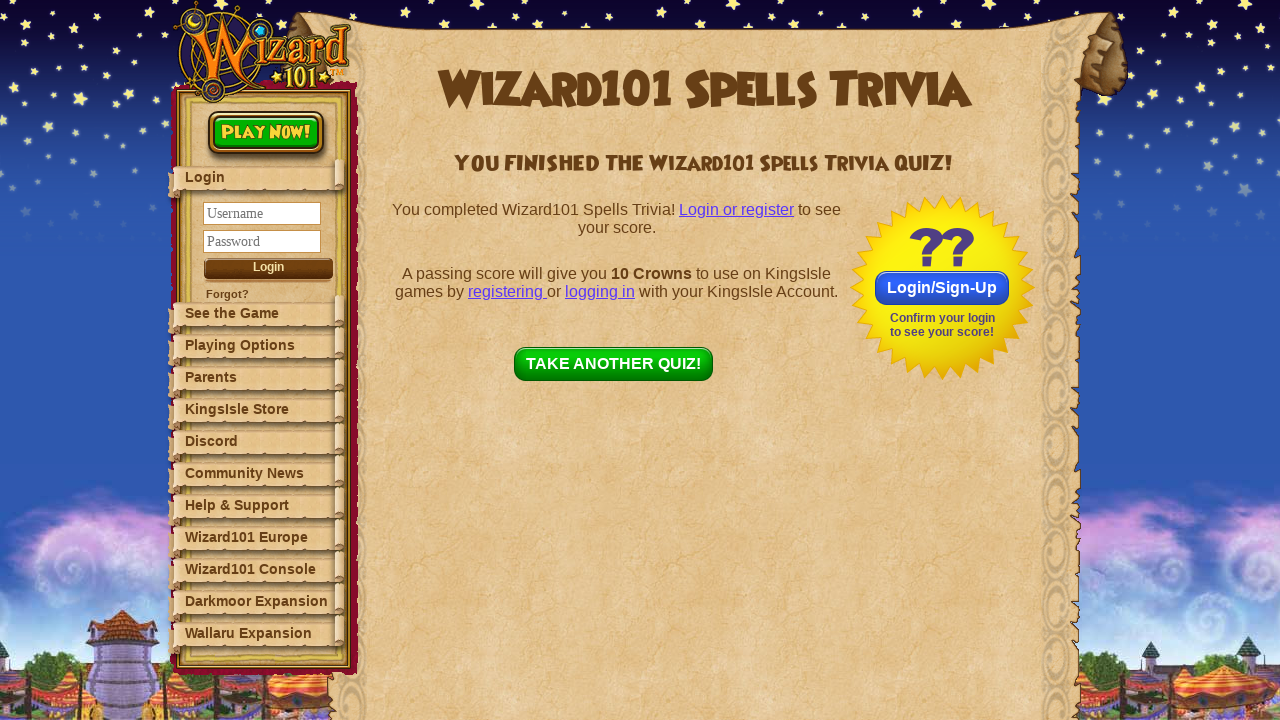

Clicked final button to view quiz results at (948, 288) on .kiaccountsbuttonblue
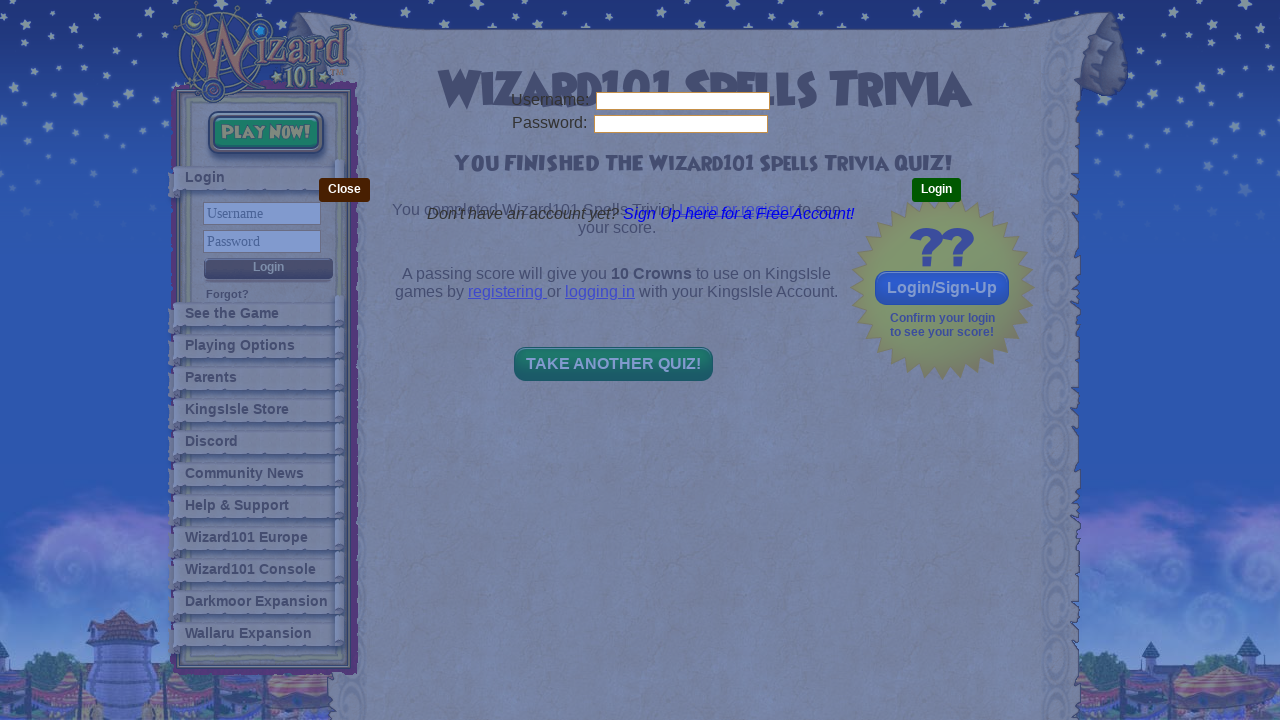

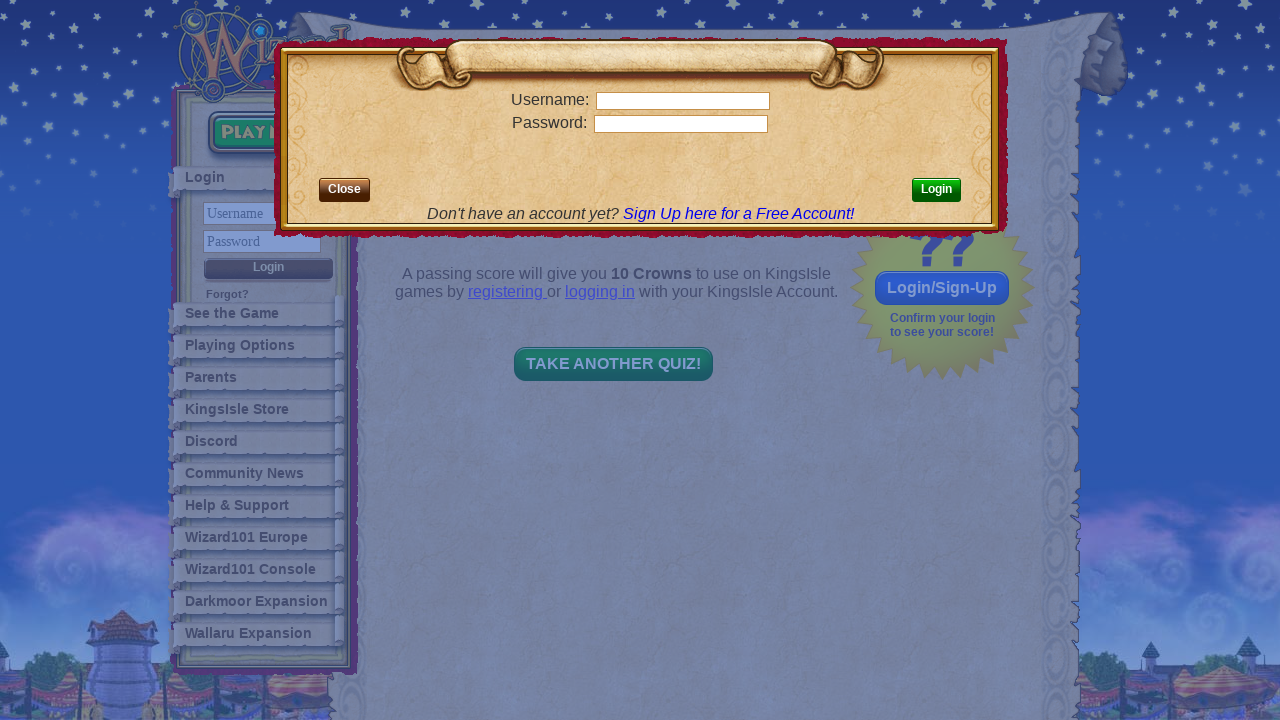